Tests navigation menu hover functionality by hovering over each main menu item and verifying that dropdown submenus appear when expected

Starting URL: http://opencart.abstracta.us/index.php?route=common/home

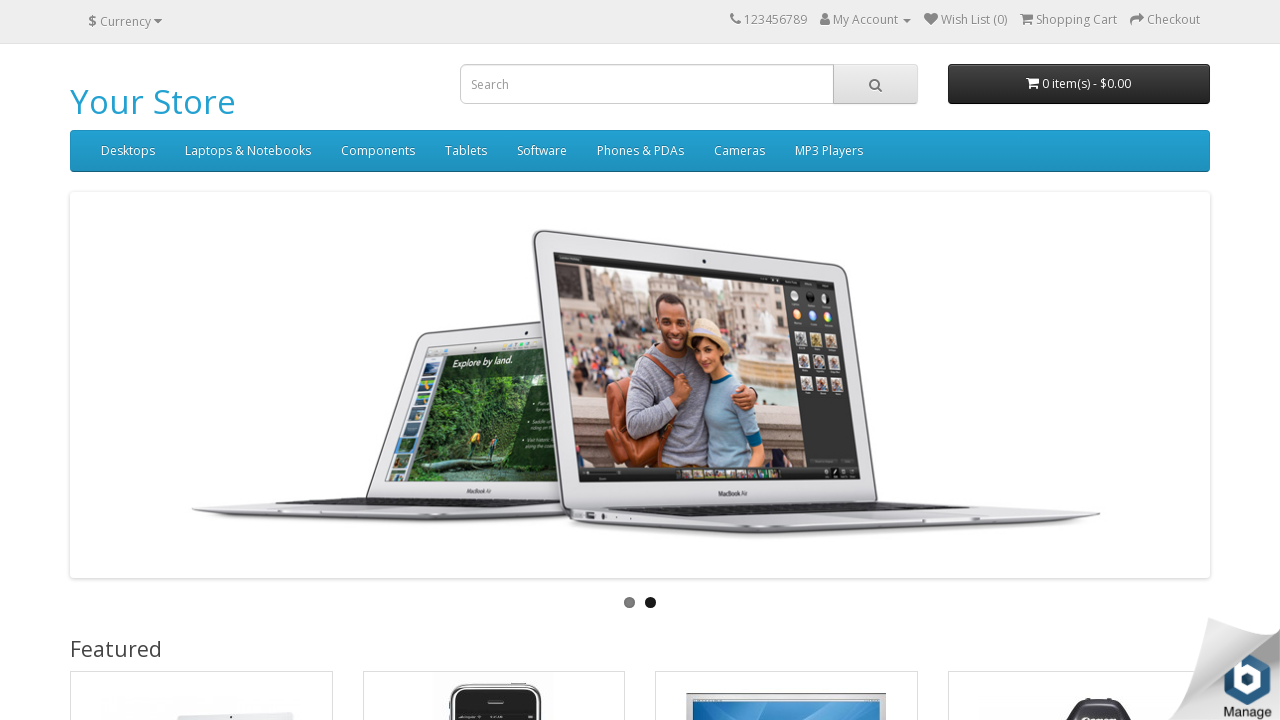

Located all main menu items in navigation bar
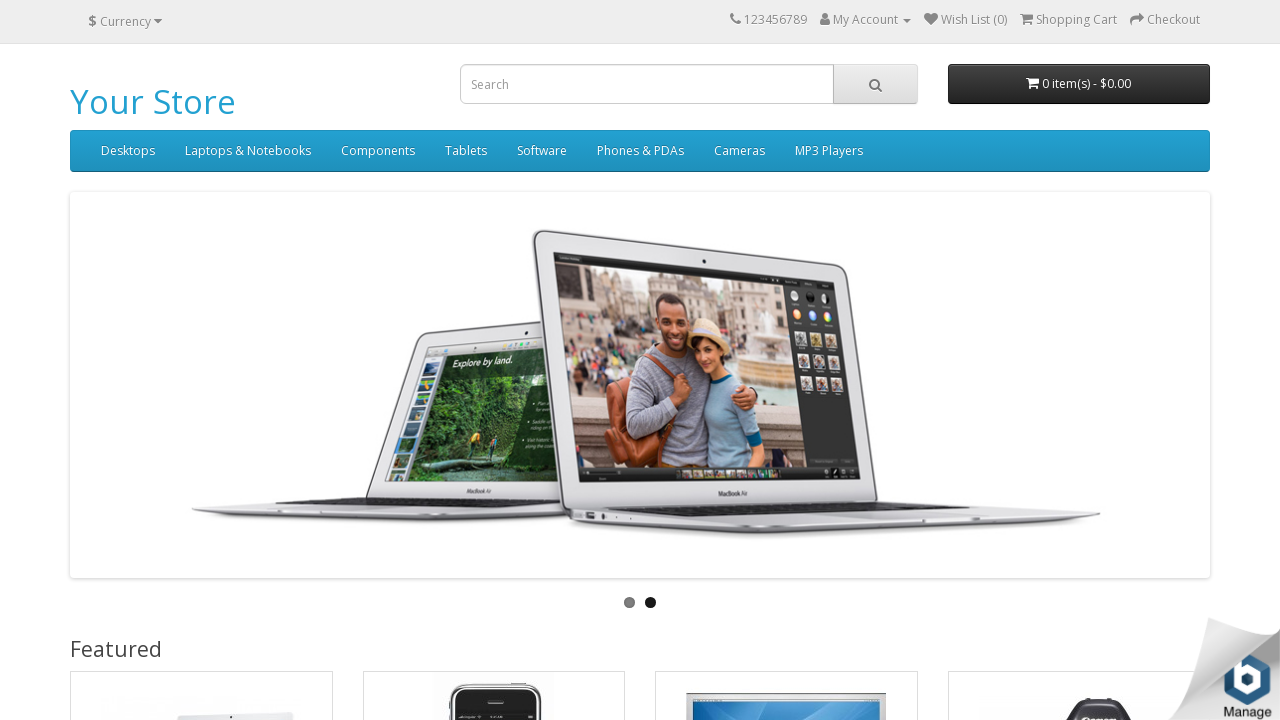

Hovered over a main menu item at (128, 151) on ul[class='nav navbar-nav']>li >> nth=0
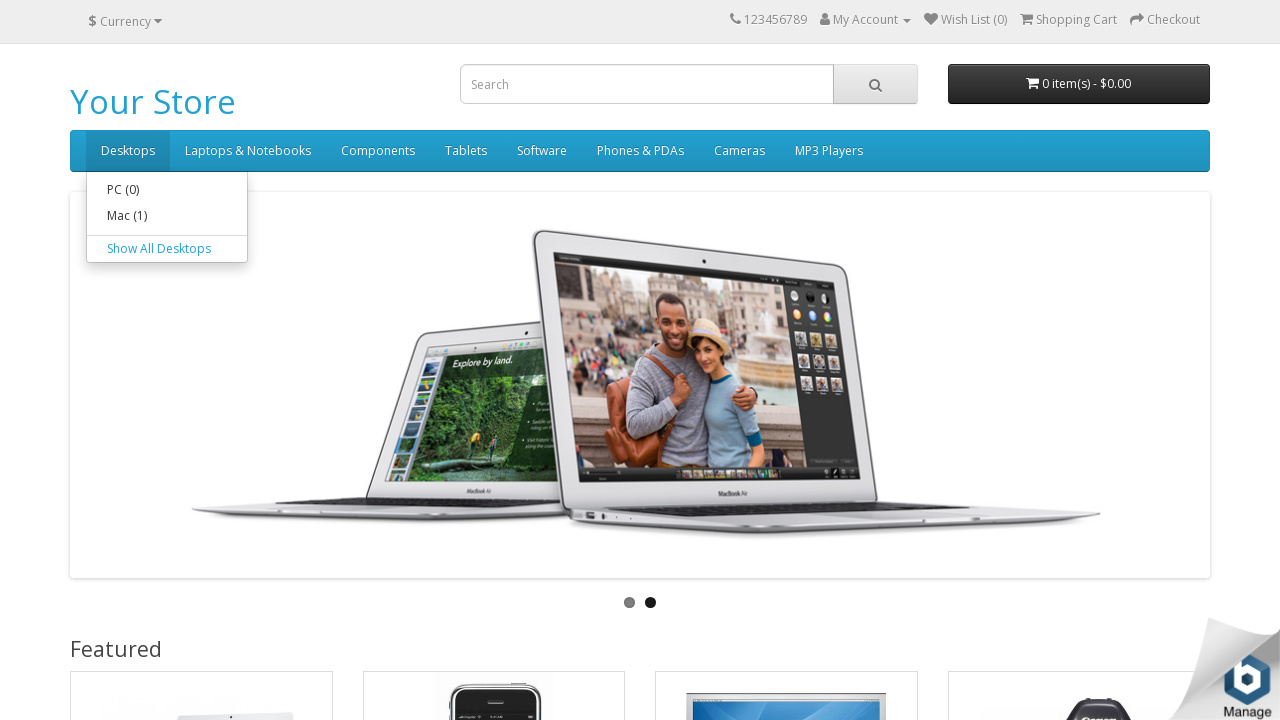

Waited 1 second for hover effect to render
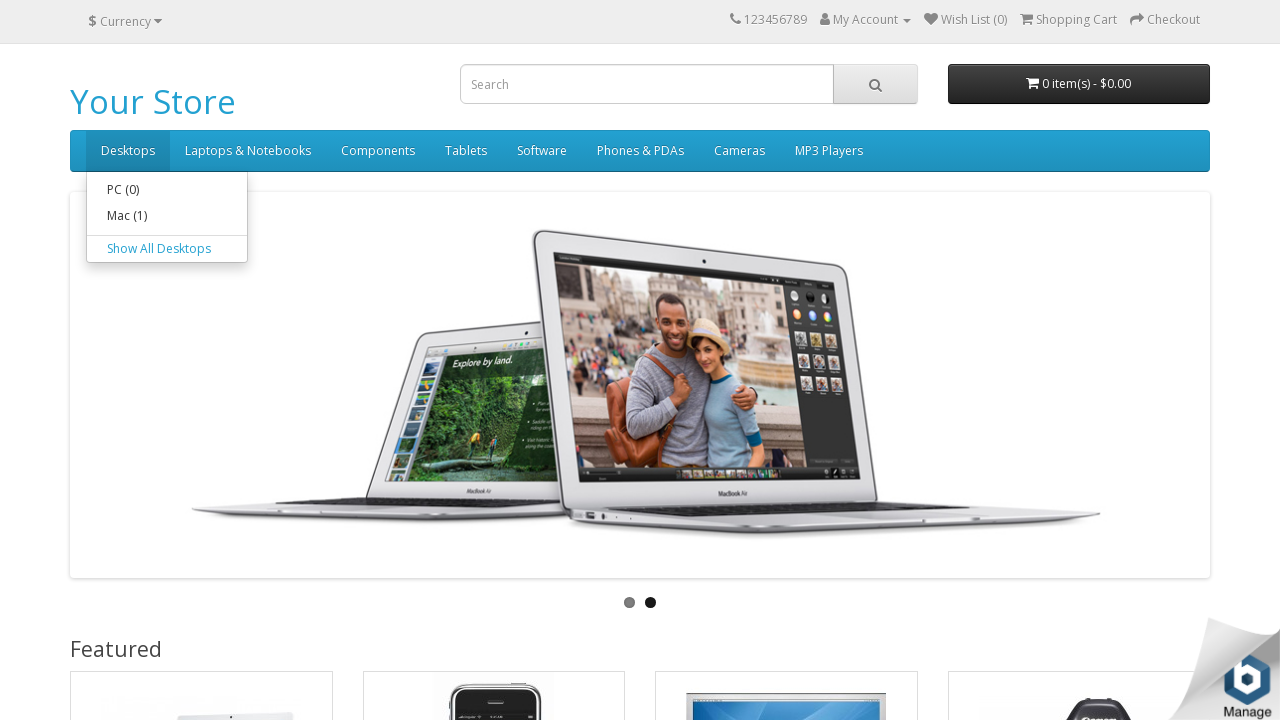

Located dropdown-inner element for current menu item
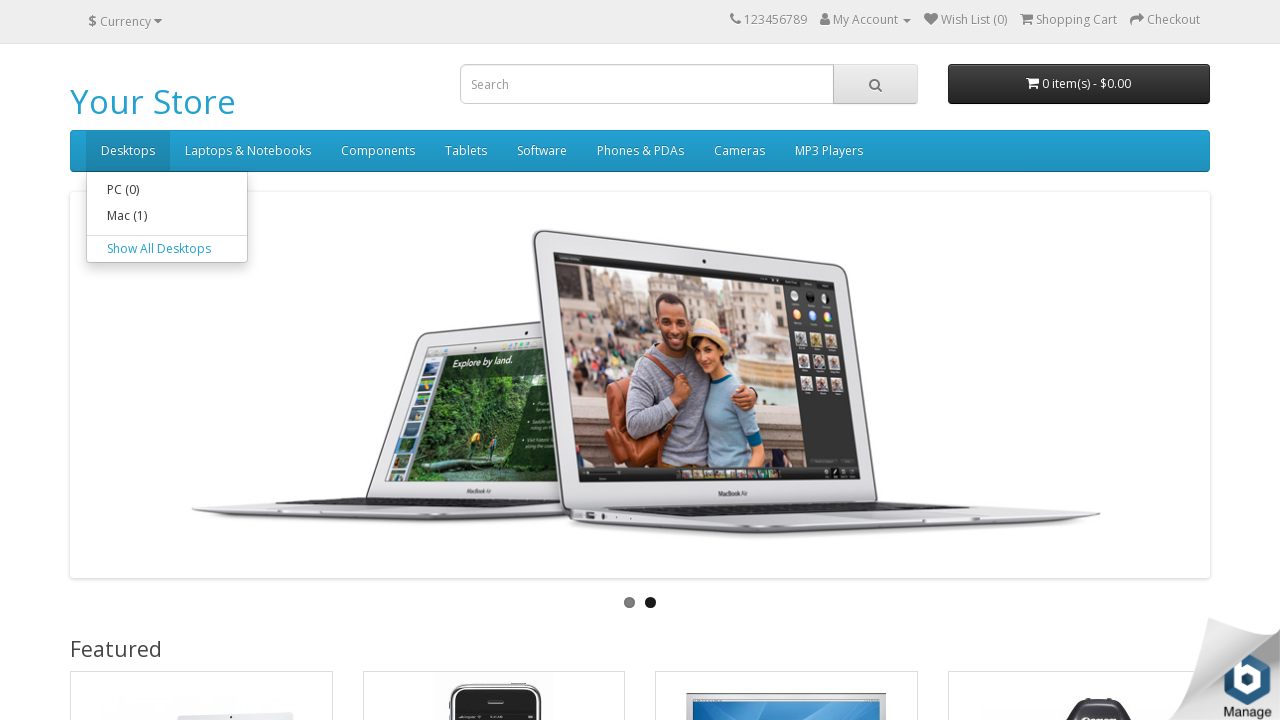

Verified dropdown submenu is visible
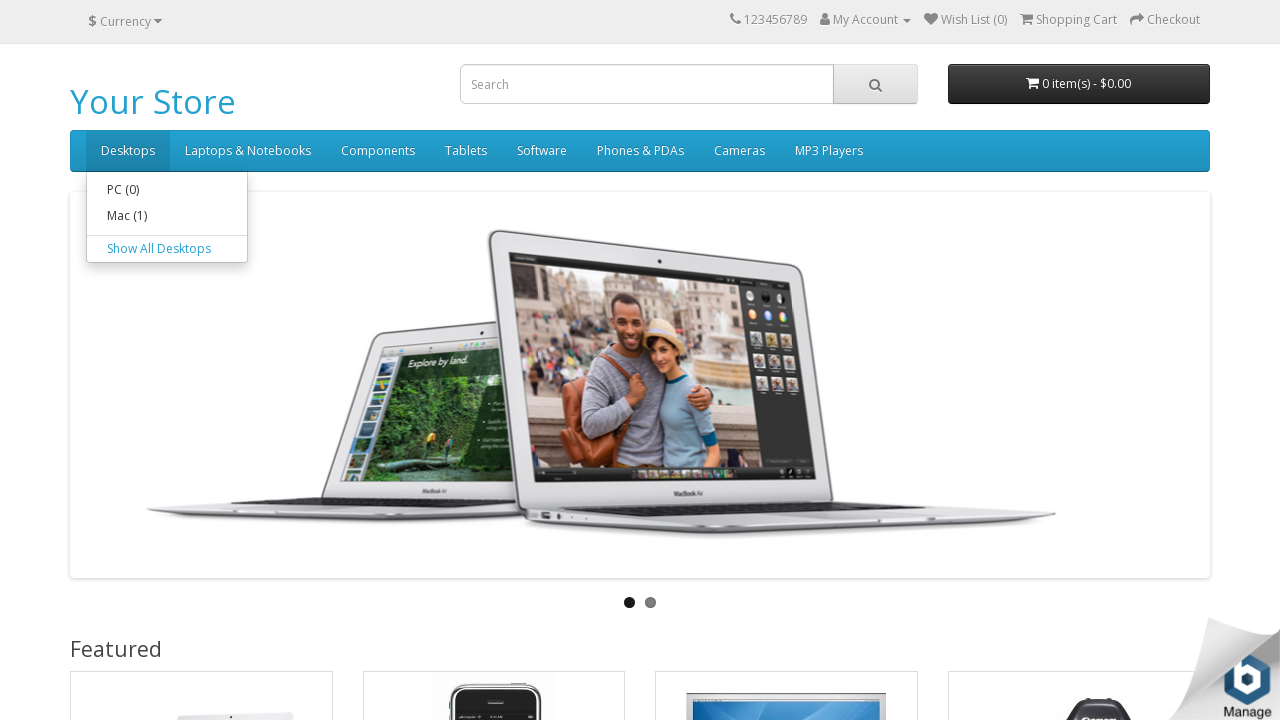

Submenu has 2 items
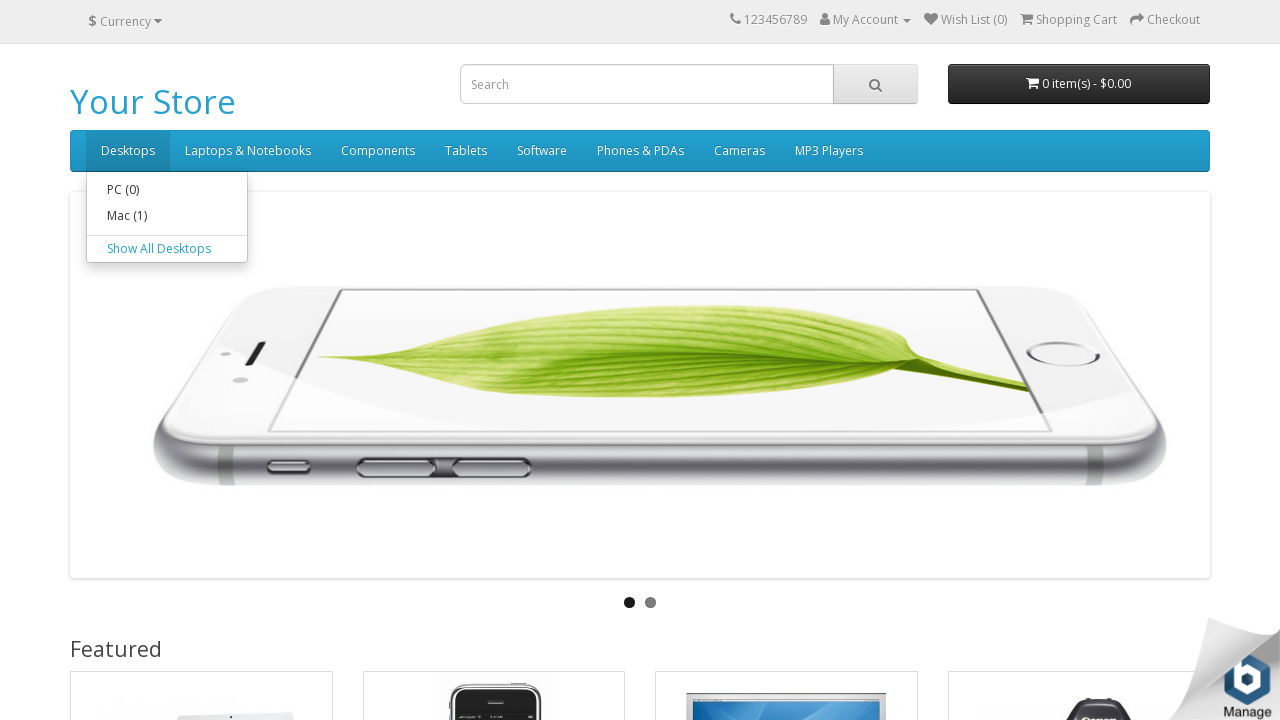

Hovered over a main menu item at (248, 151) on ul[class='nav navbar-nav']>li >> nth=1
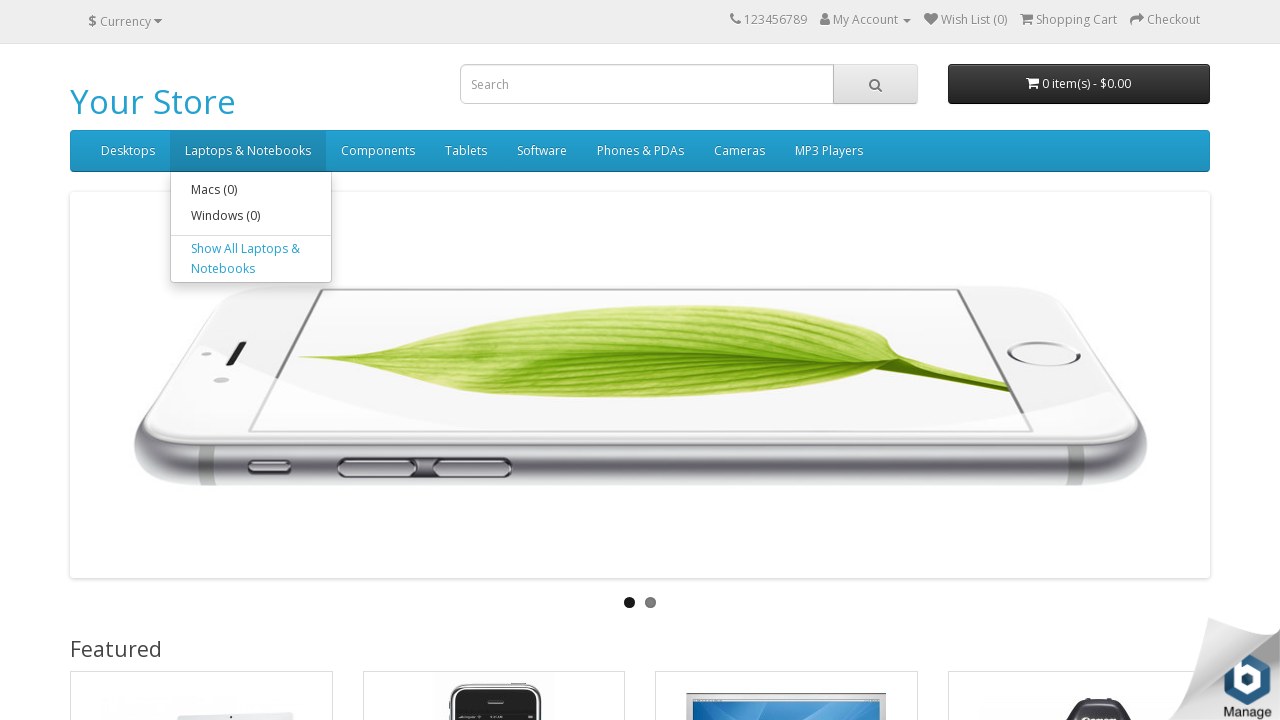

Waited 1 second for hover effect to render
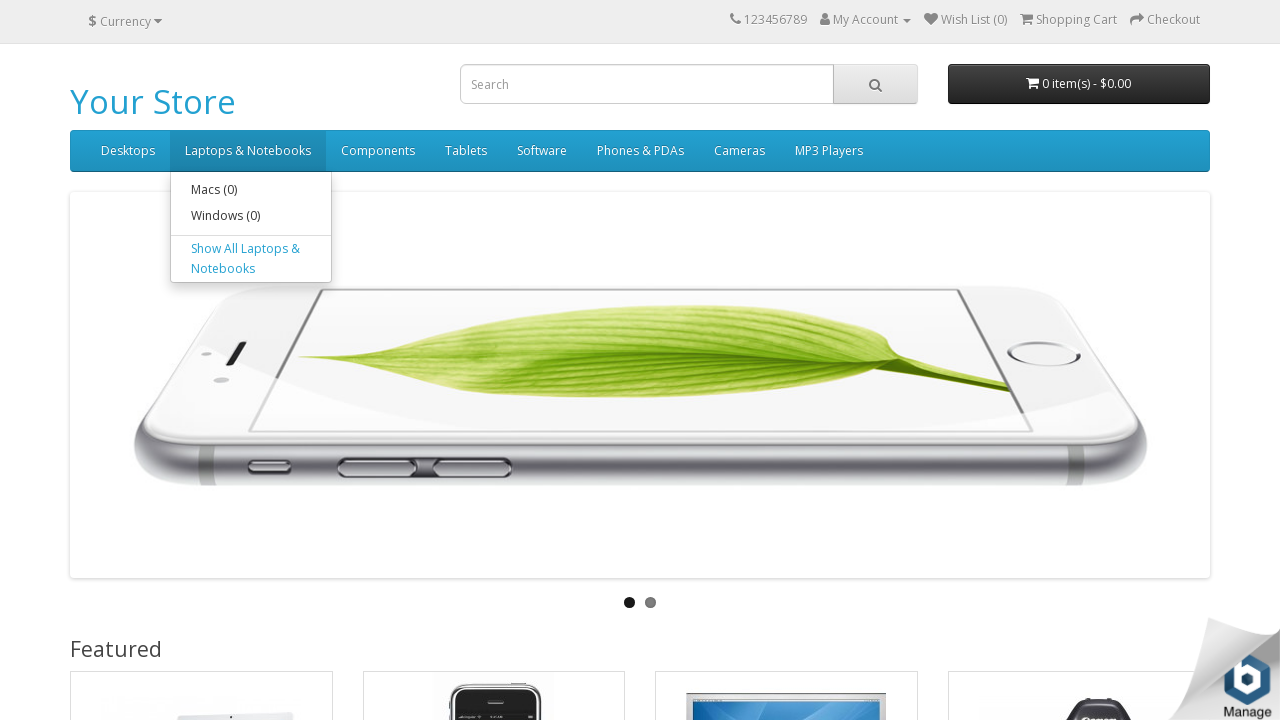

Located dropdown-inner element for current menu item
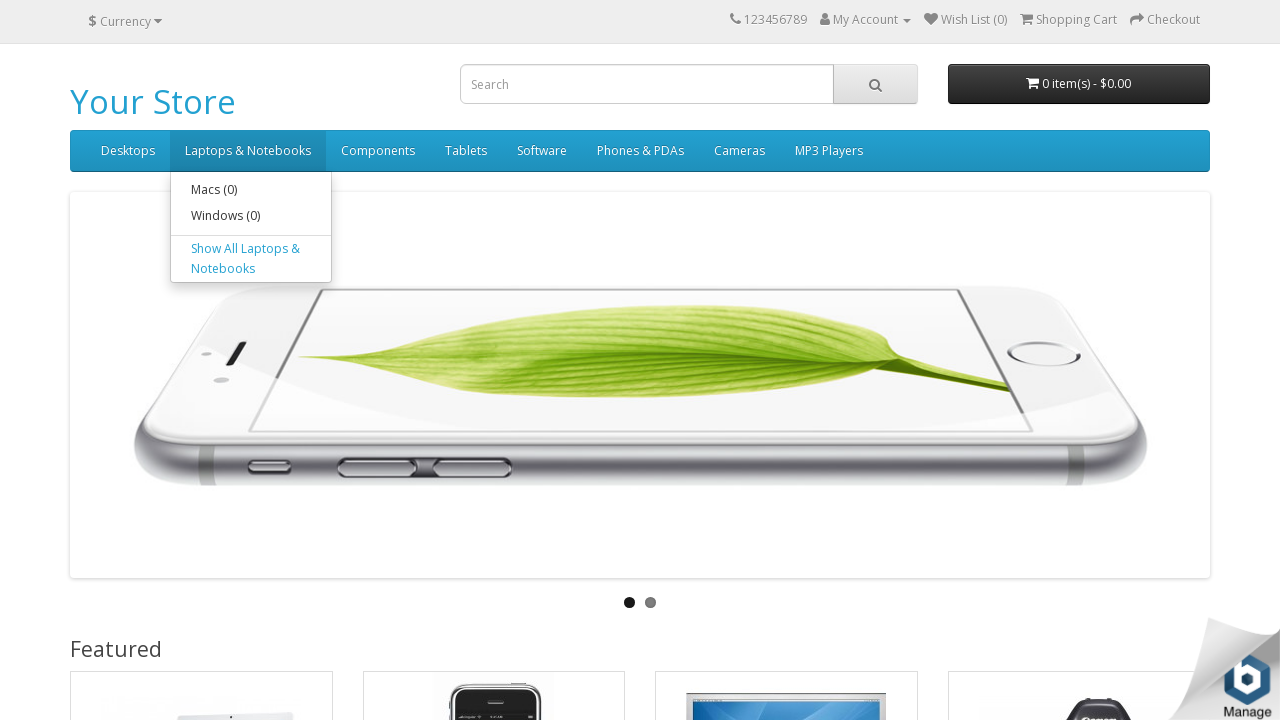

Verified dropdown submenu is visible
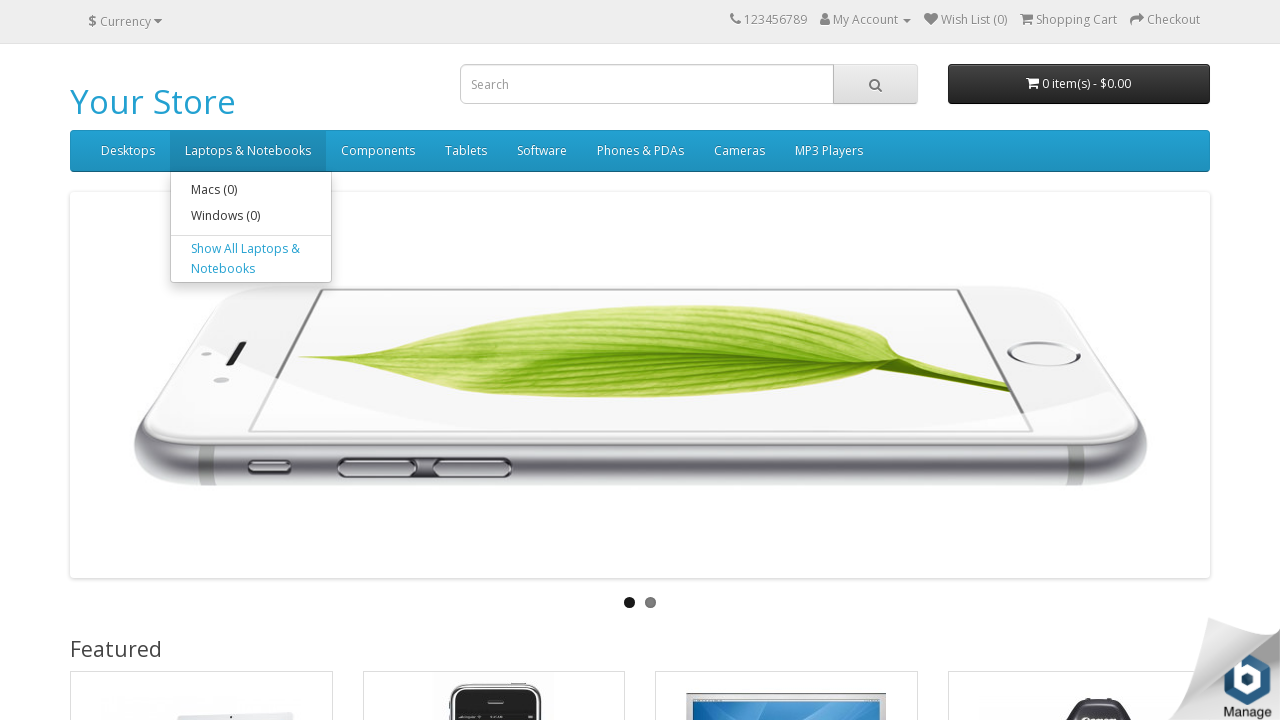

Submenu has 2 items
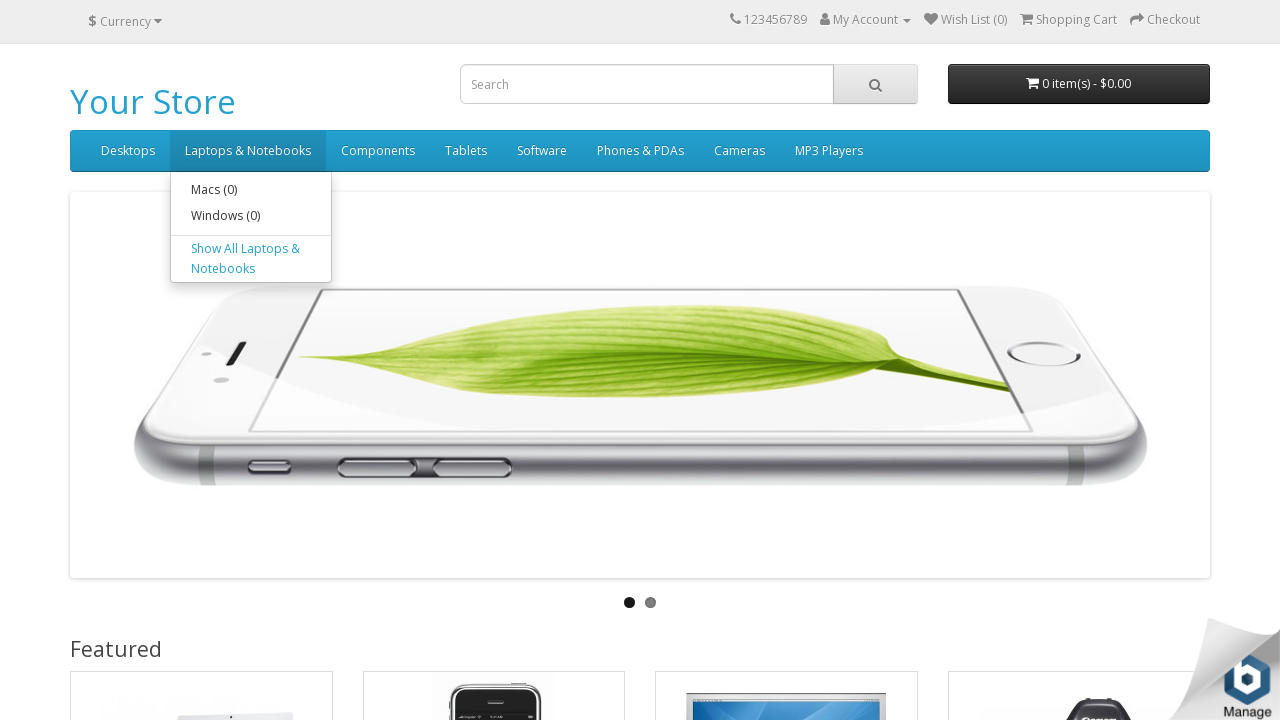

Hovered over a main menu item at (378, 151) on ul[class='nav navbar-nav']>li >> nth=2
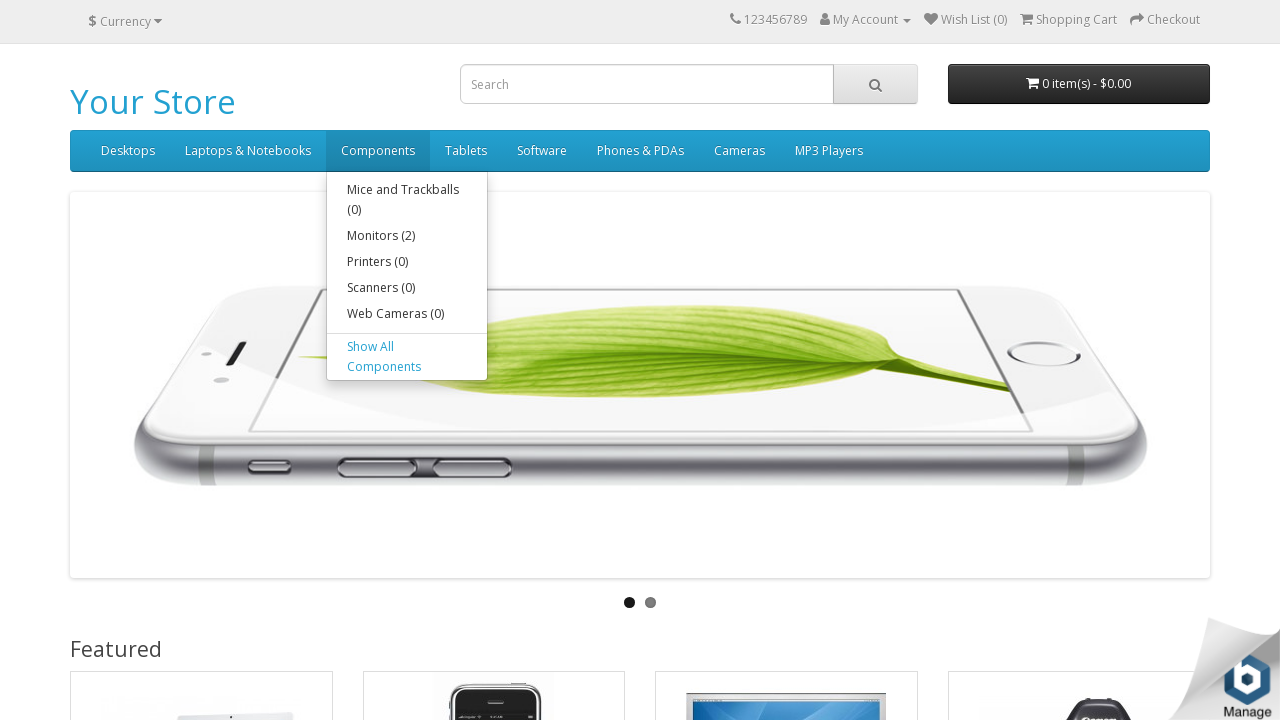

Waited 1 second for hover effect to render
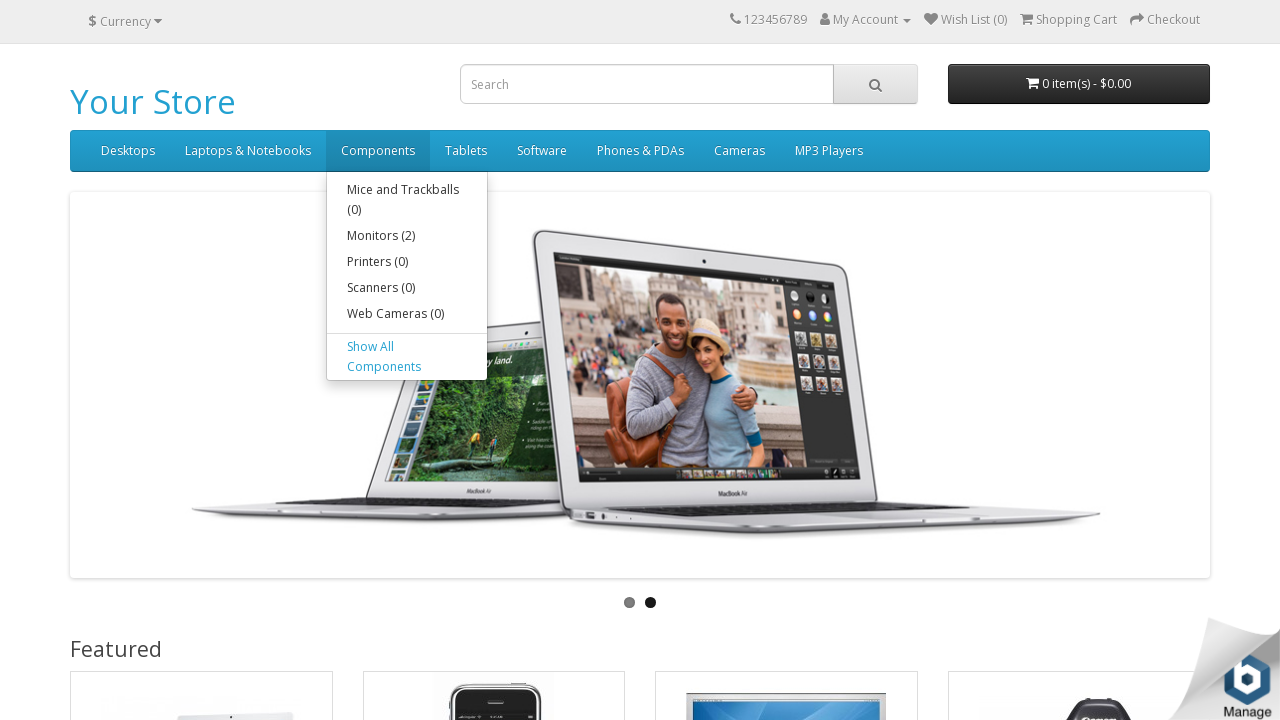

Located dropdown-inner element for current menu item
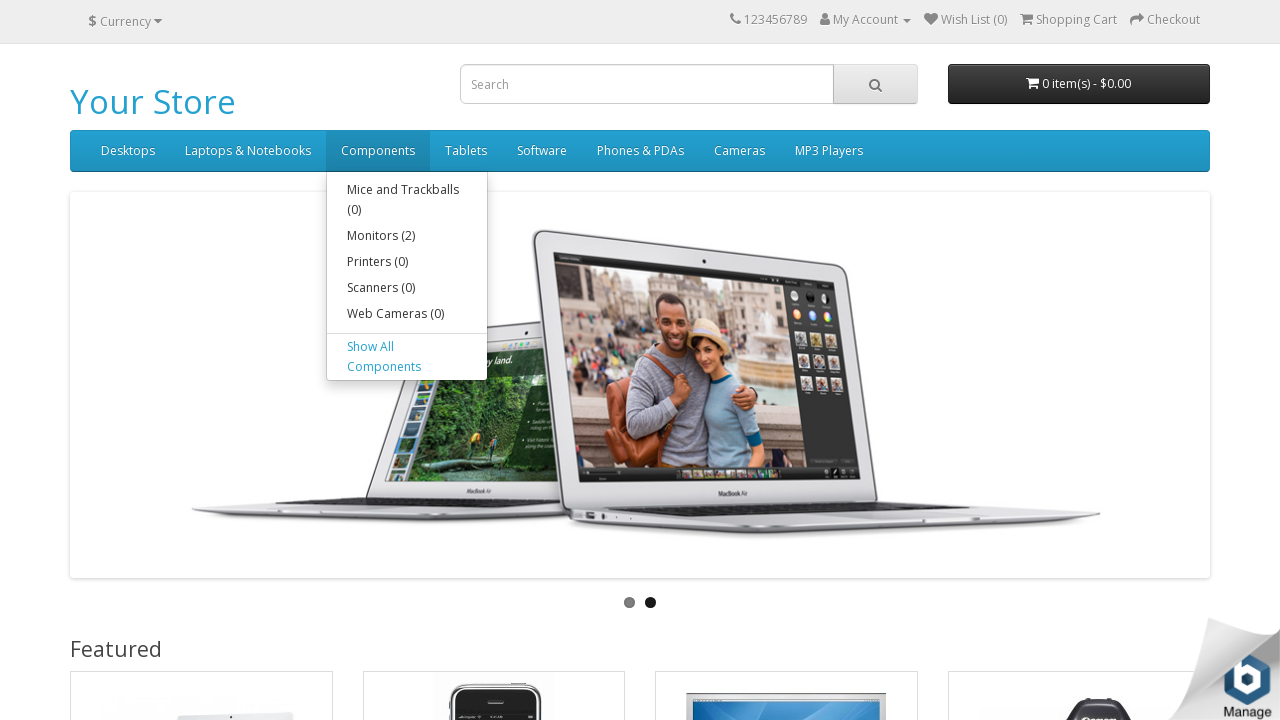

Verified dropdown submenu is visible
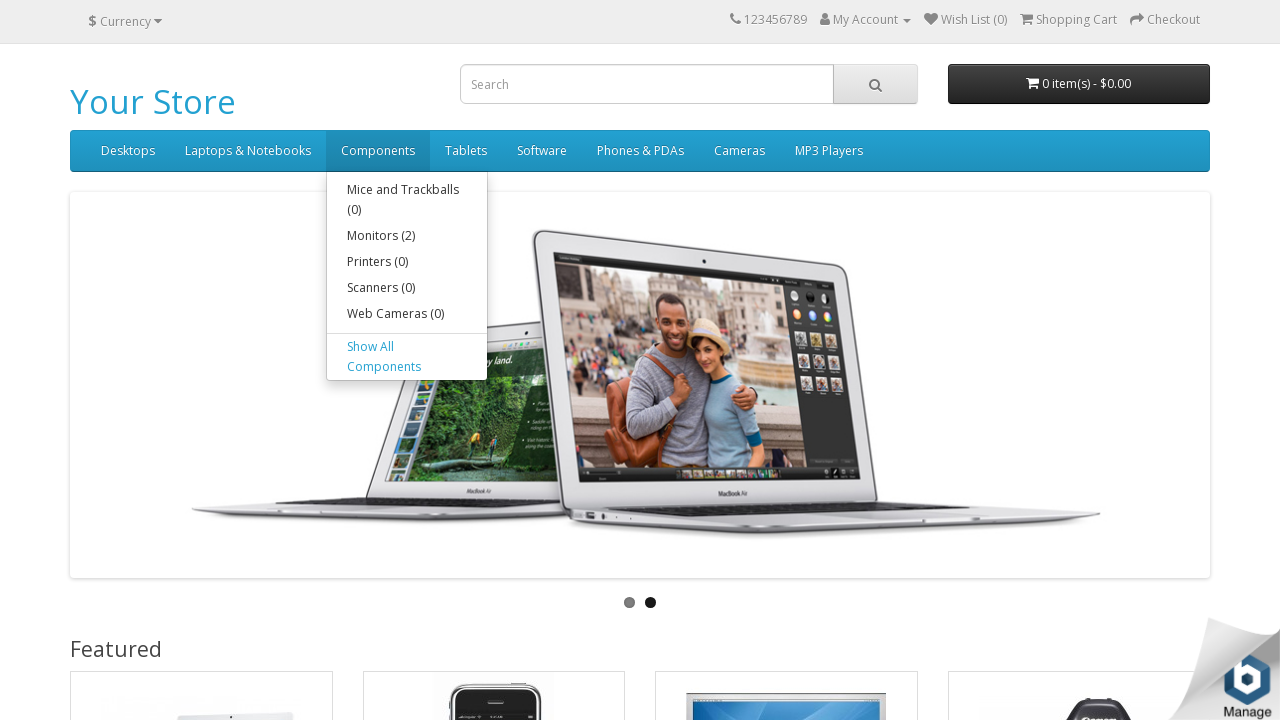

Submenu has 5 items
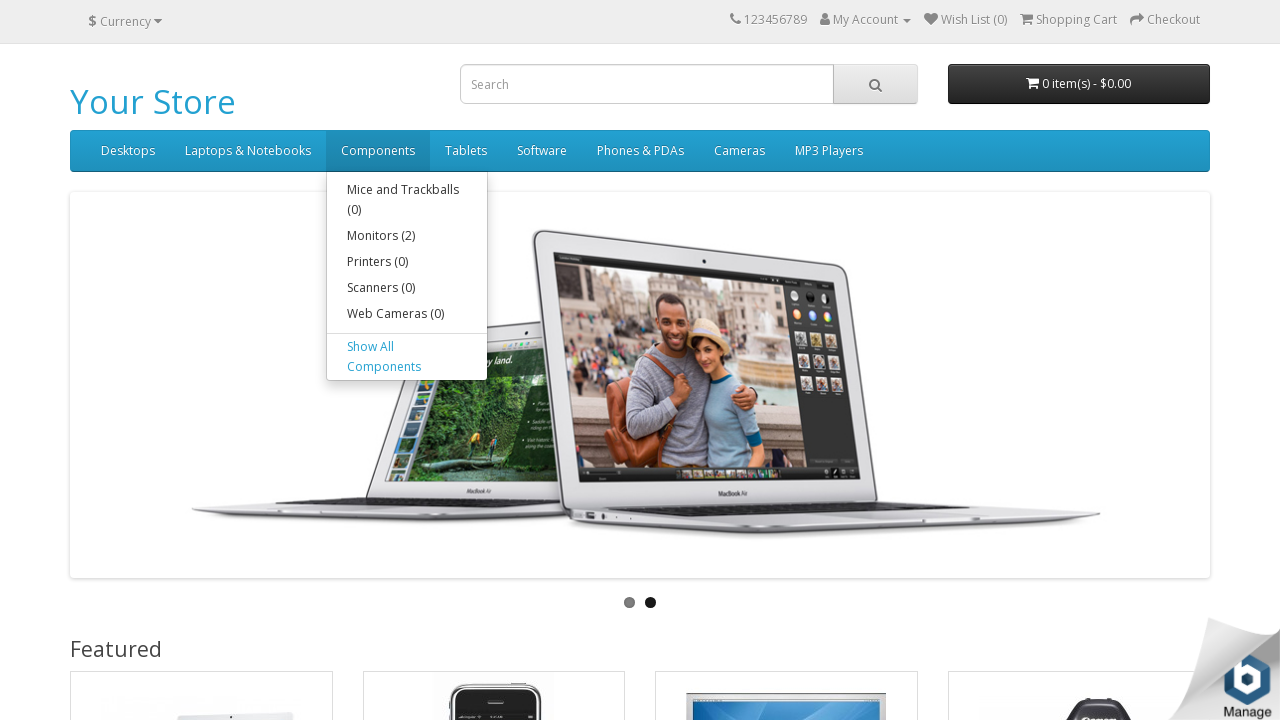

Hovered over a main menu item at (466, 151) on ul[class='nav navbar-nav']>li >> nth=3
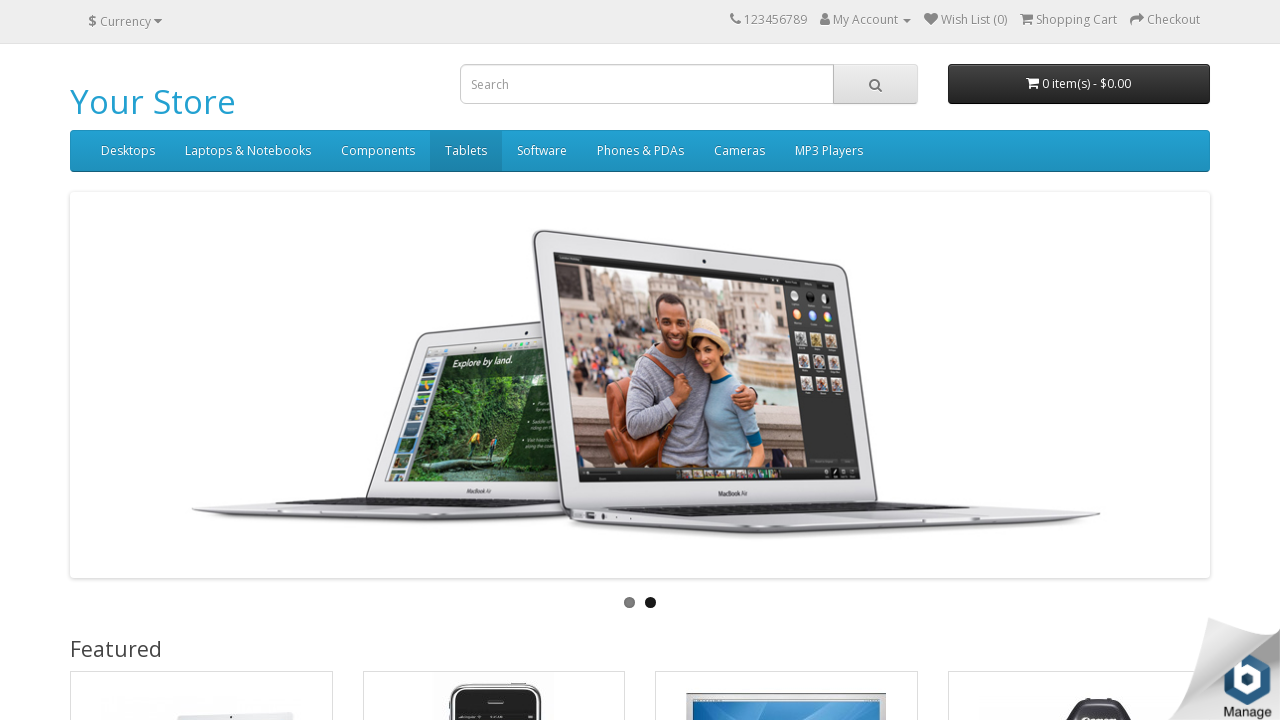

Waited 1 second for hover effect to render
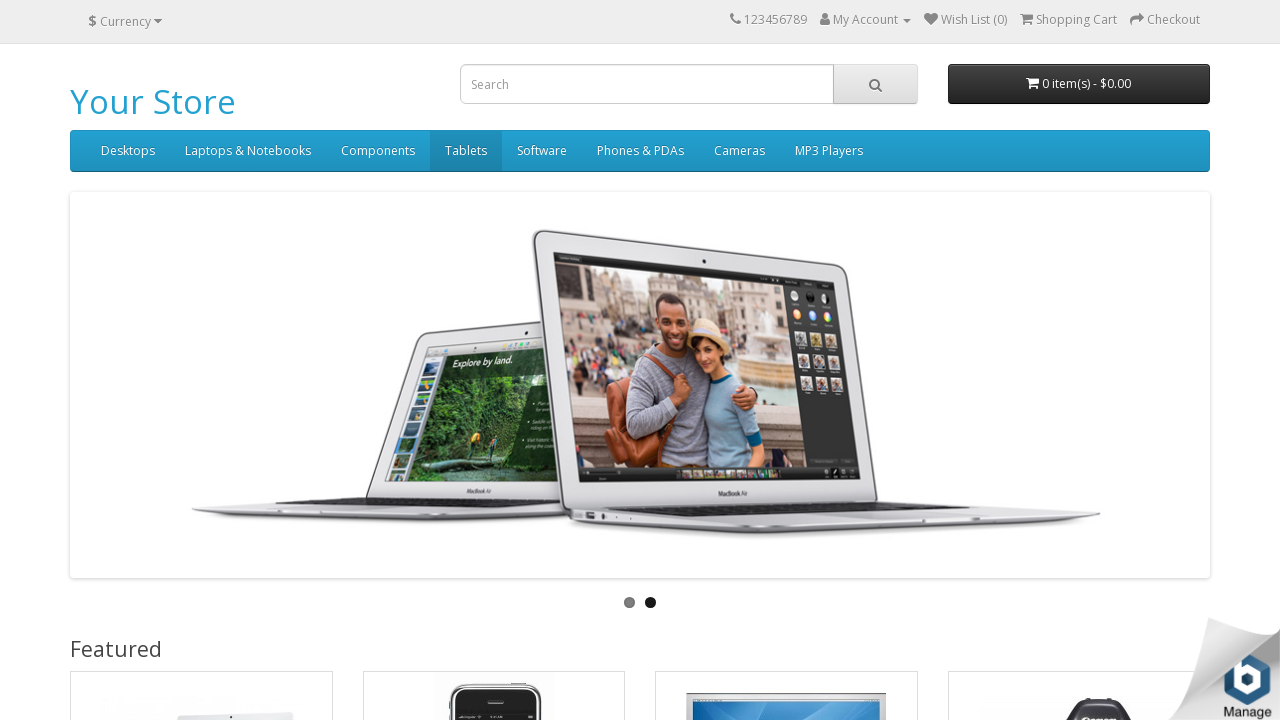

Located dropdown-inner element for current menu item
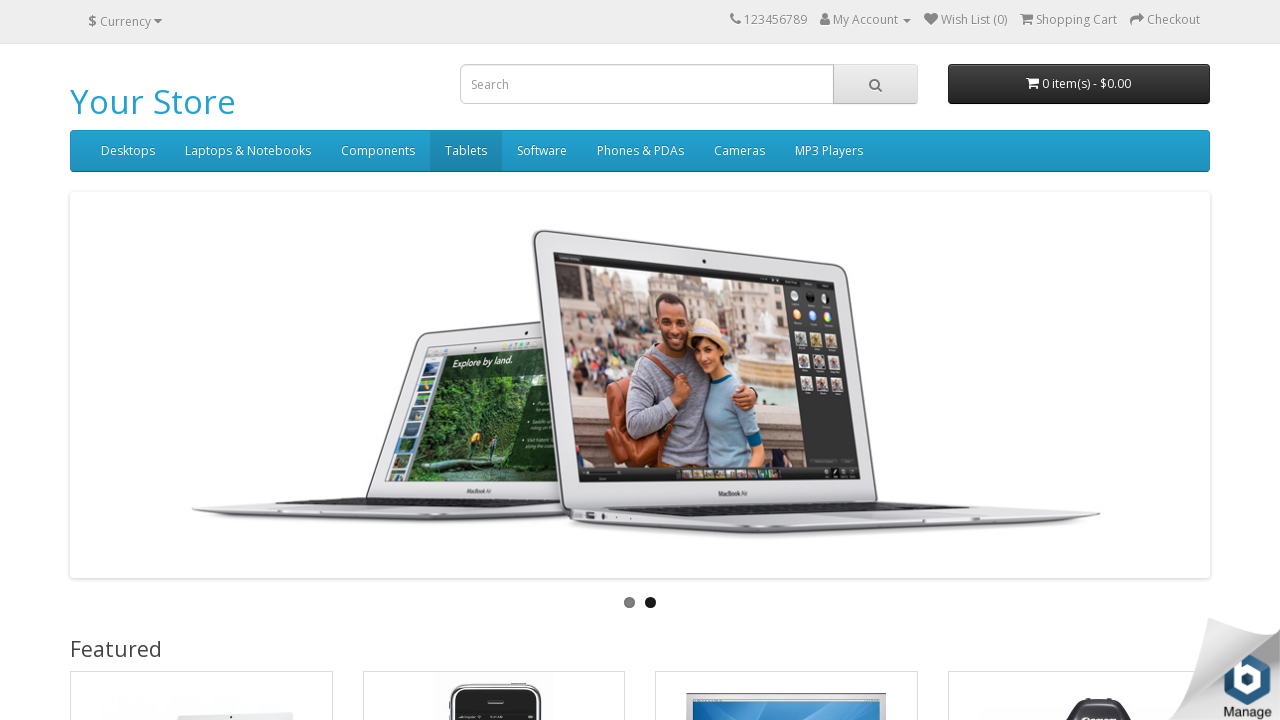

No submenu found for this menu item
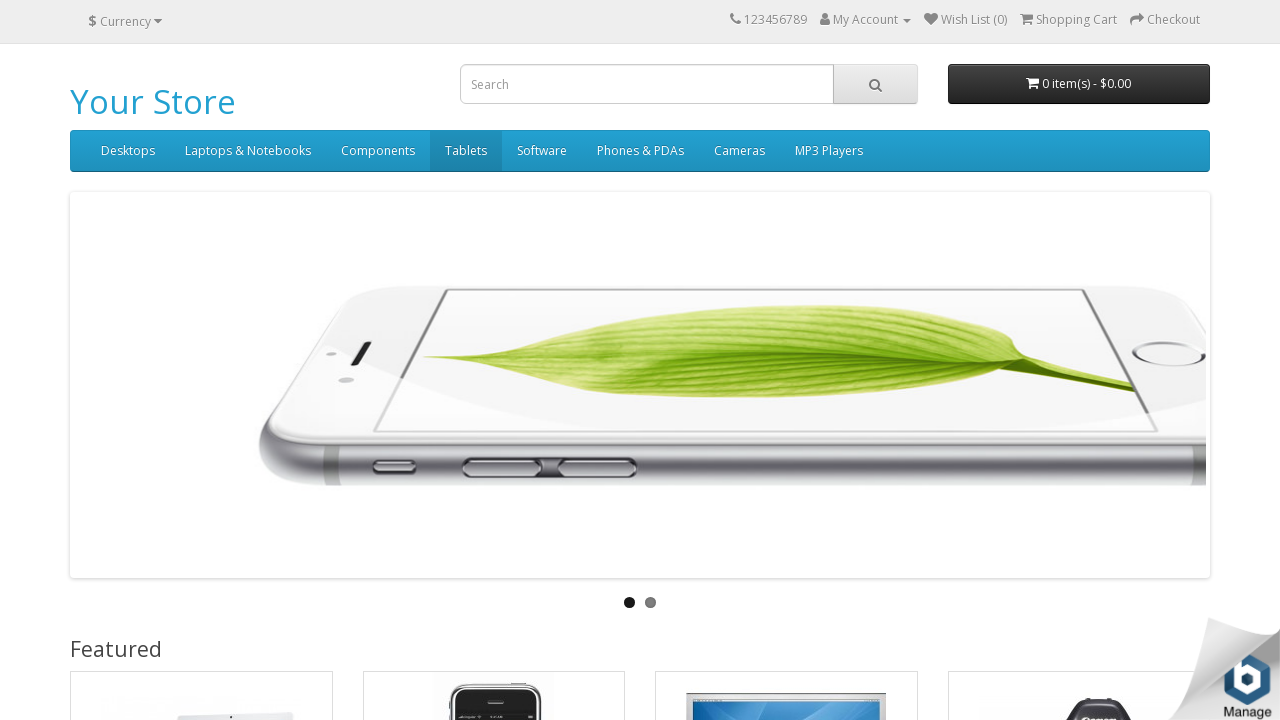

Hovered over a main menu item at (542, 151) on ul[class='nav navbar-nav']>li >> nth=4
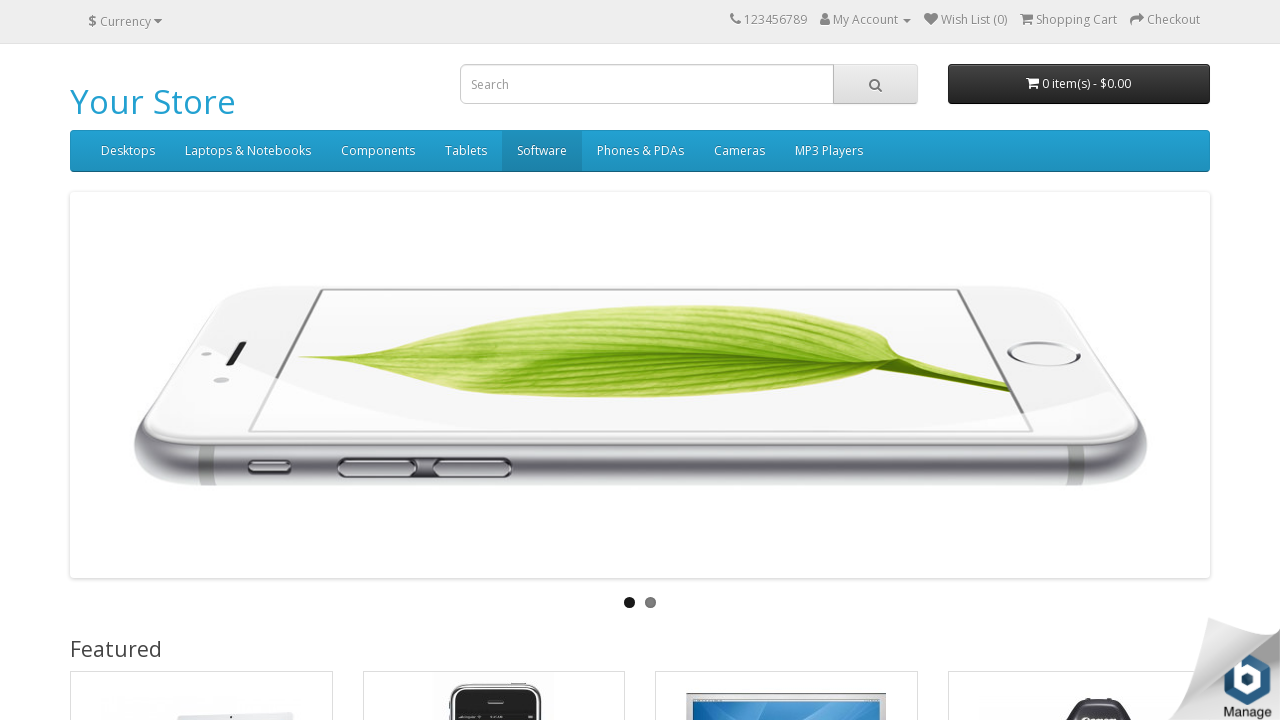

Waited 1 second for hover effect to render
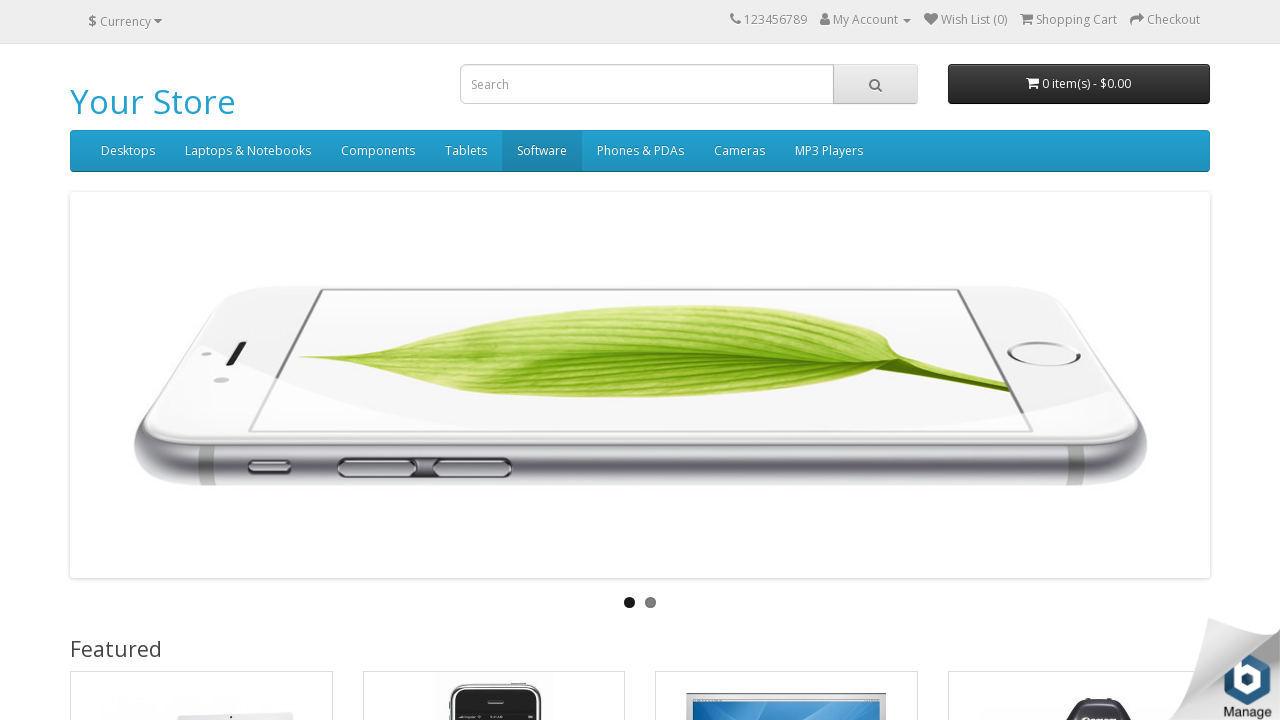

Located dropdown-inner element for current menu item
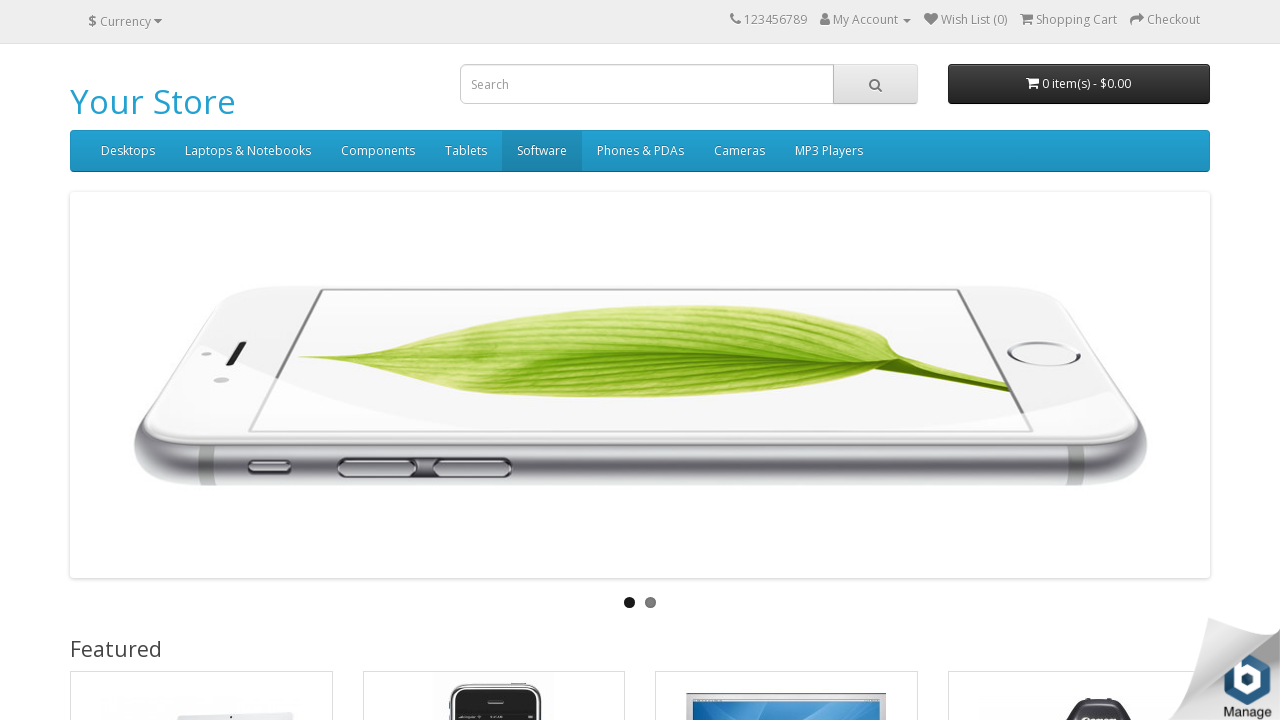

No submenu found for this menu item
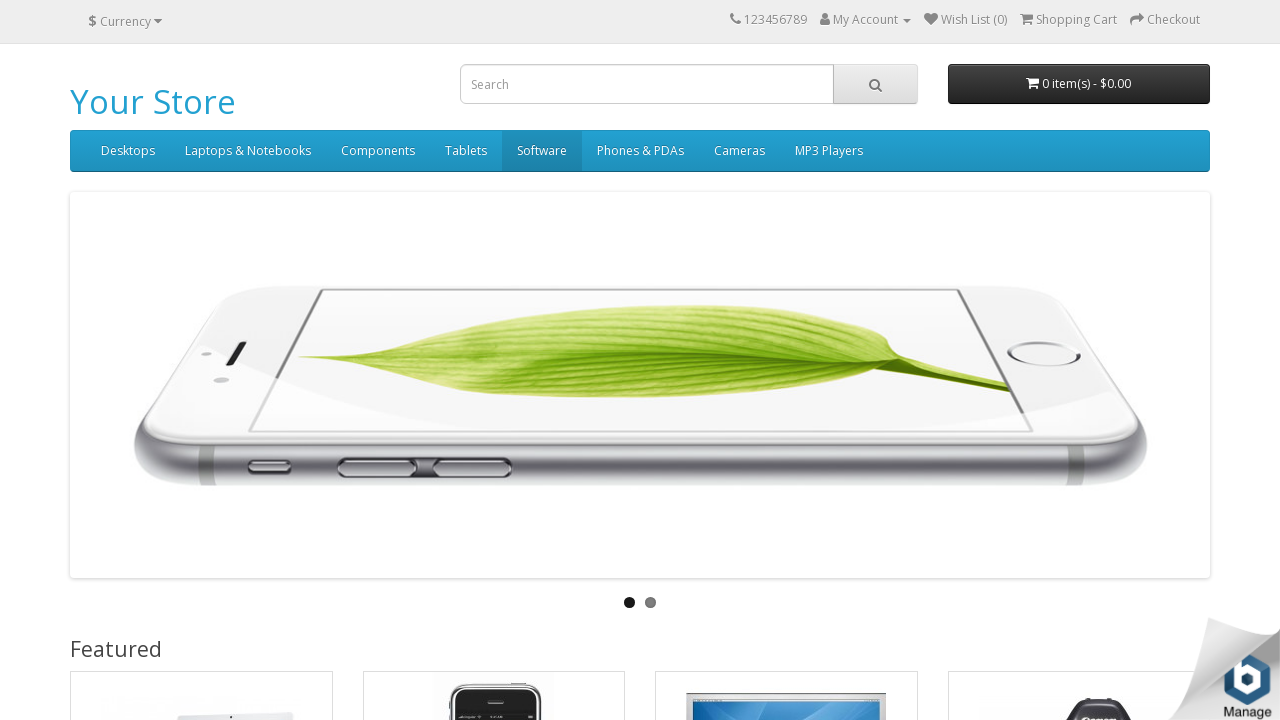

Hovered over a main menu item at (640, 151) on ul[class='nav navbar-nav']>li >> nth=5
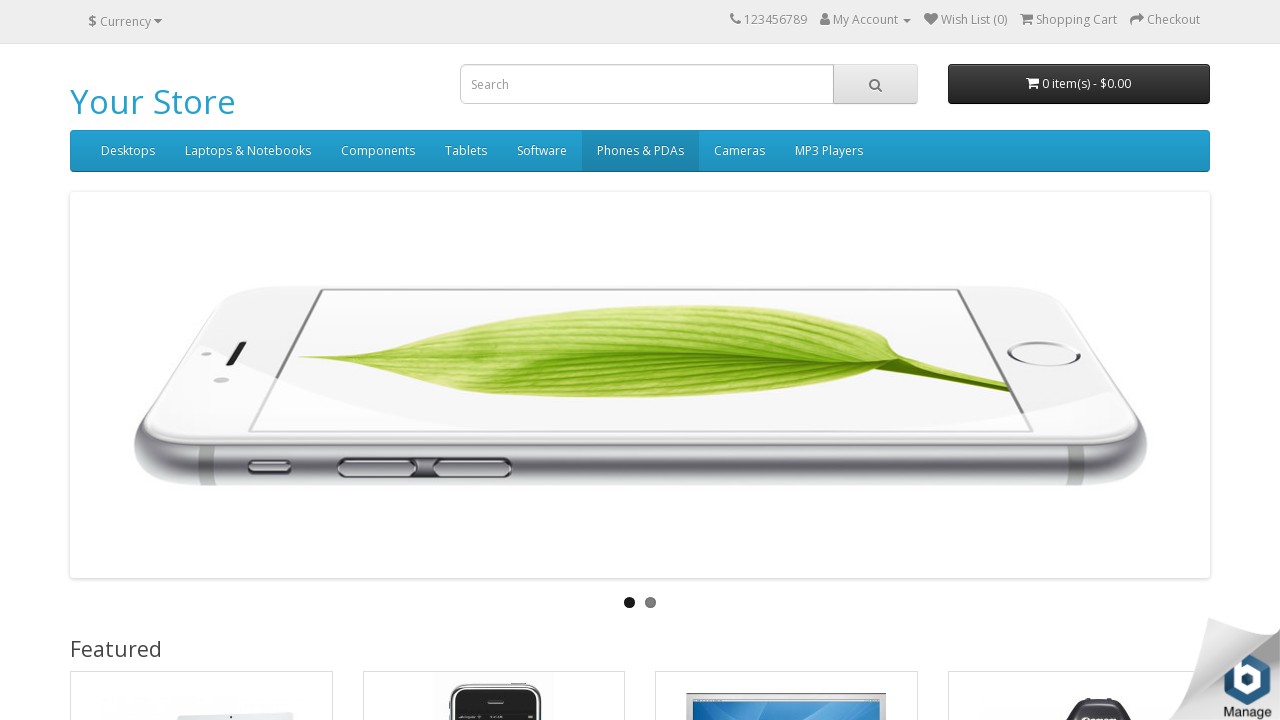

Waited 1 second for hover effect to render
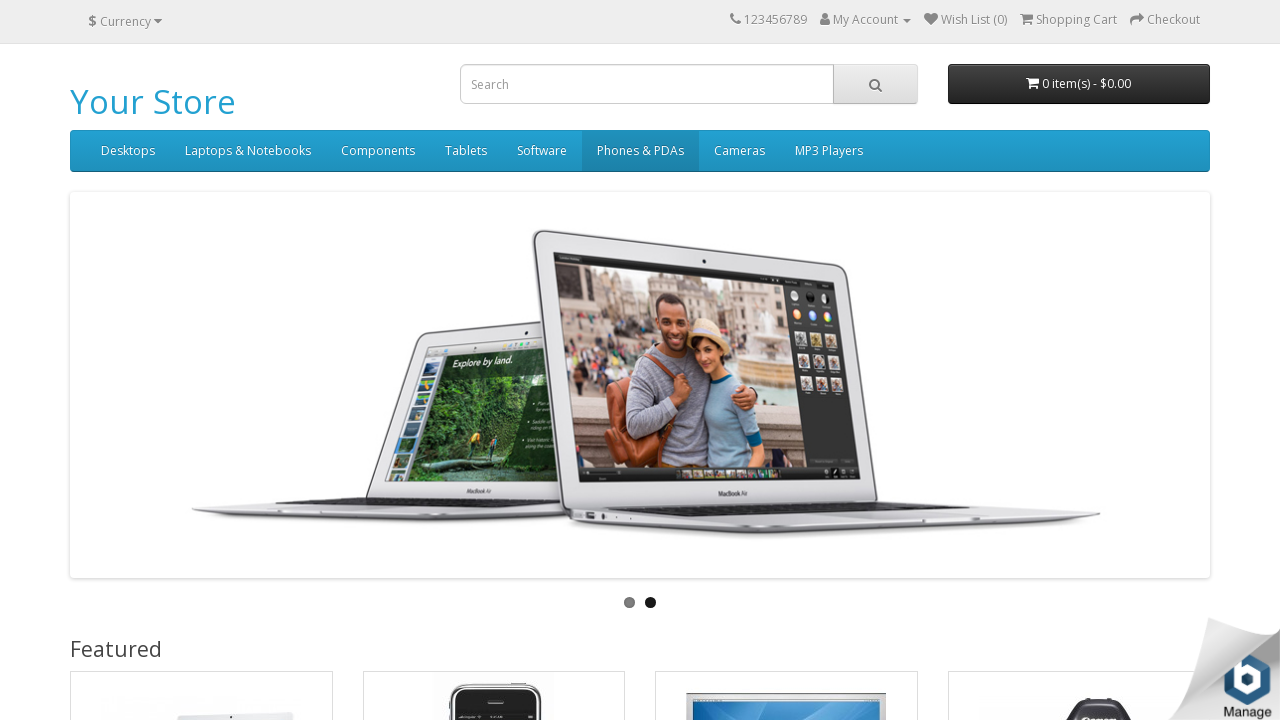

Located dropdown-inner element for current menu item
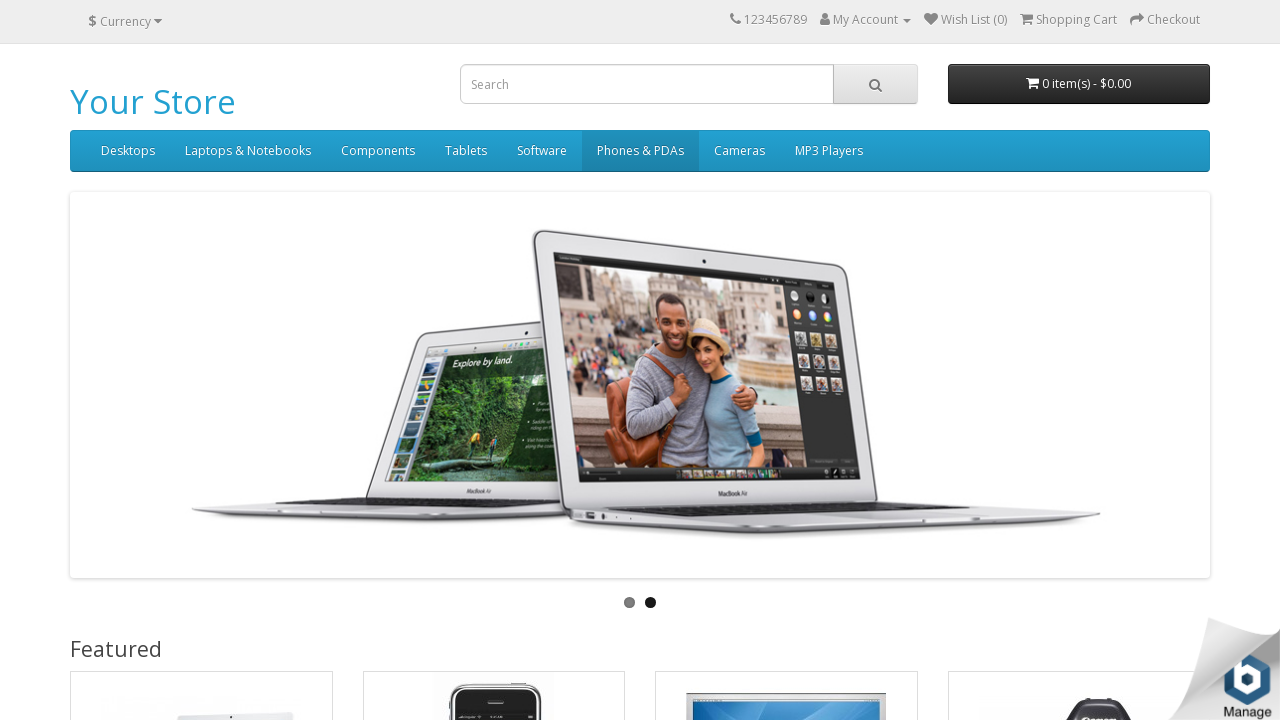

No submenu found for this menu item
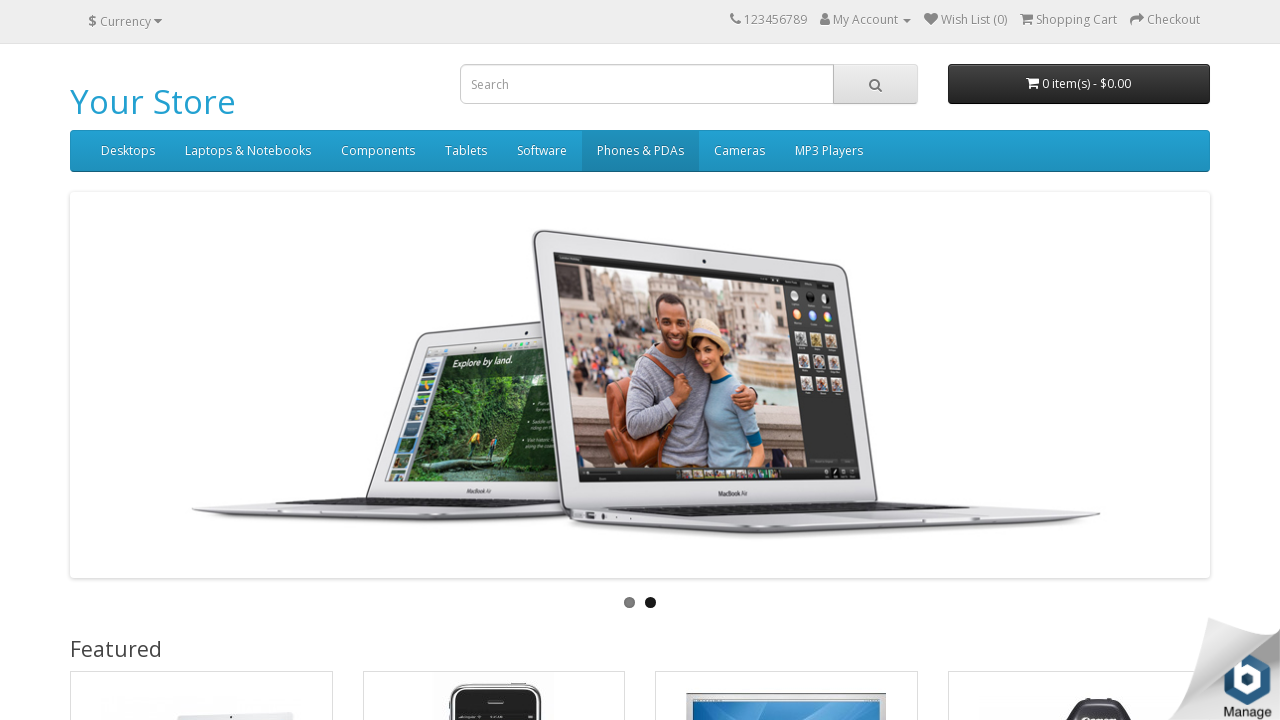

Hovered over a main menu item at (740, 151) on ul[class='nav navbar-nav']>li >> nth=6
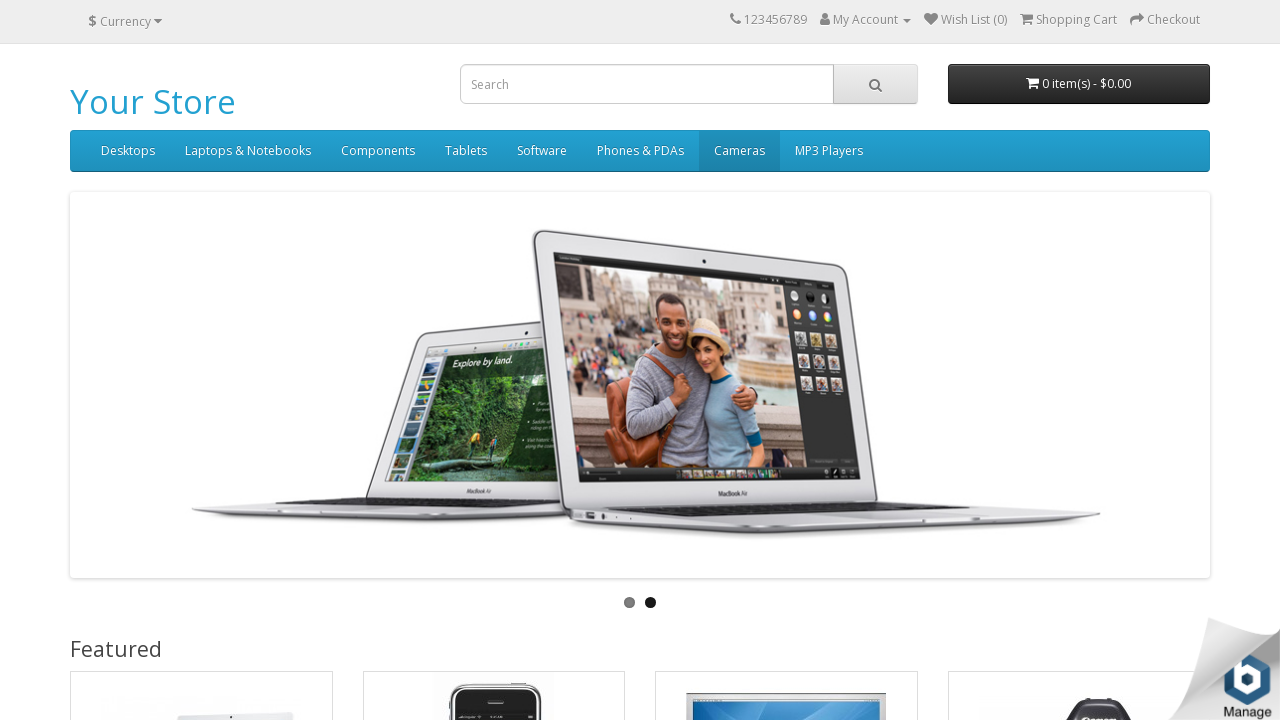

Waited 1 second for hover effect to render
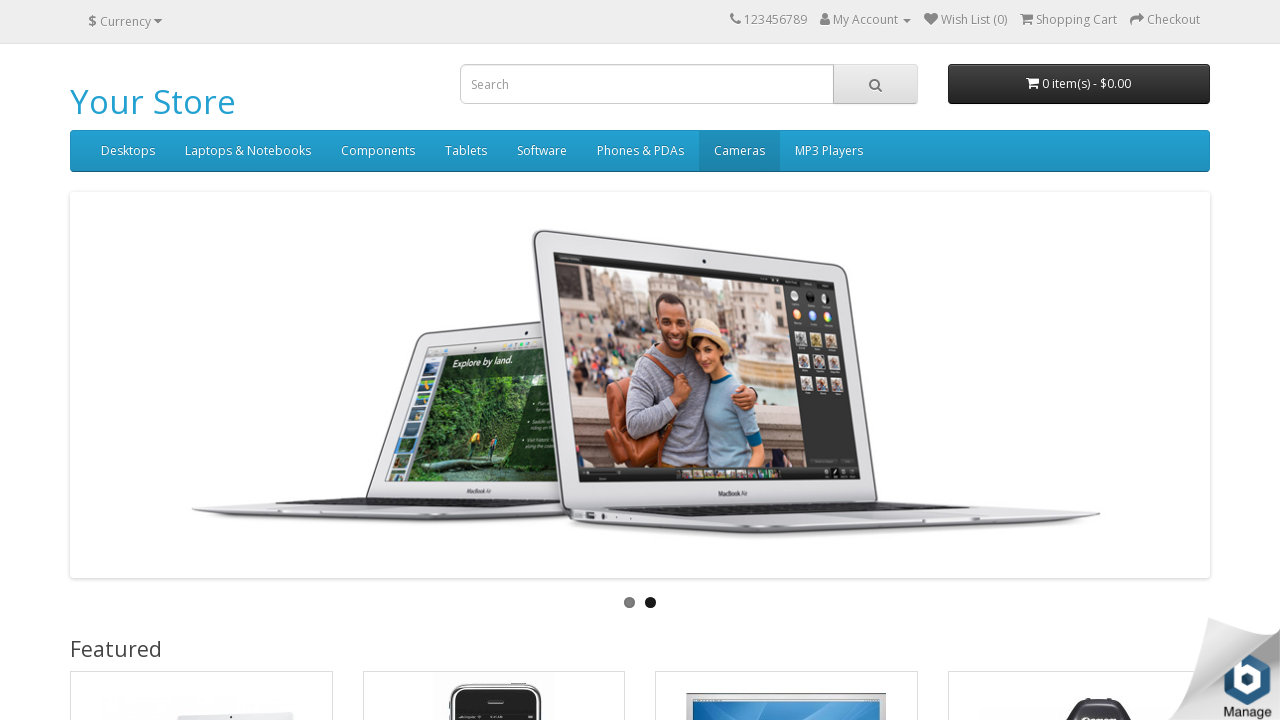

Located dropdown-inner element for current menu item
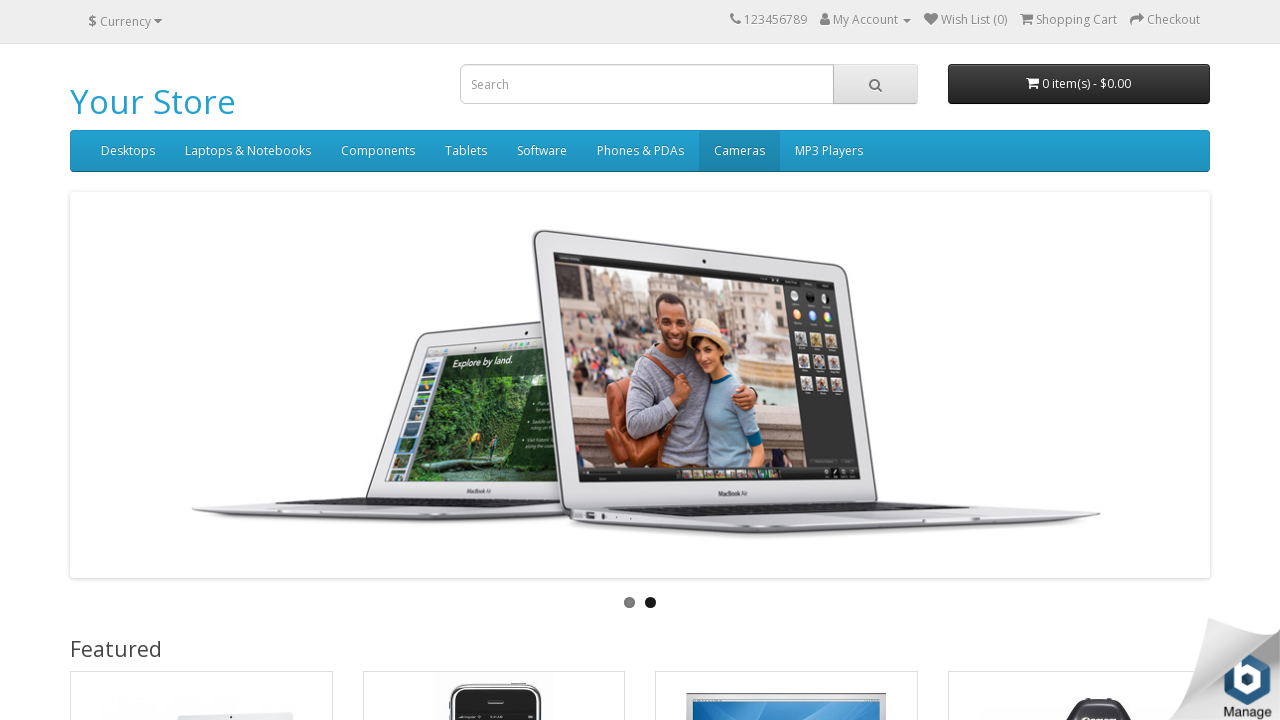

No submenu found for this menu item
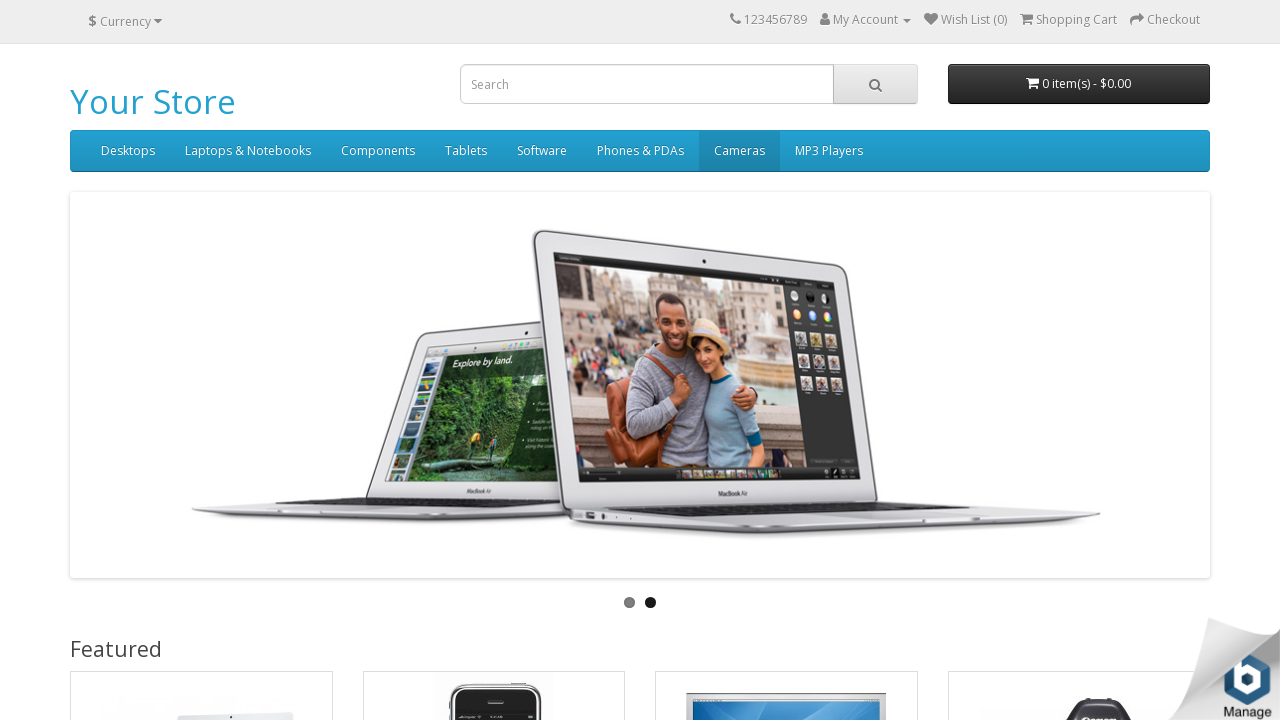

Hovered over a main menu item at (829, 151) on ul[class='nav navbar-nav']>li >> nth=7
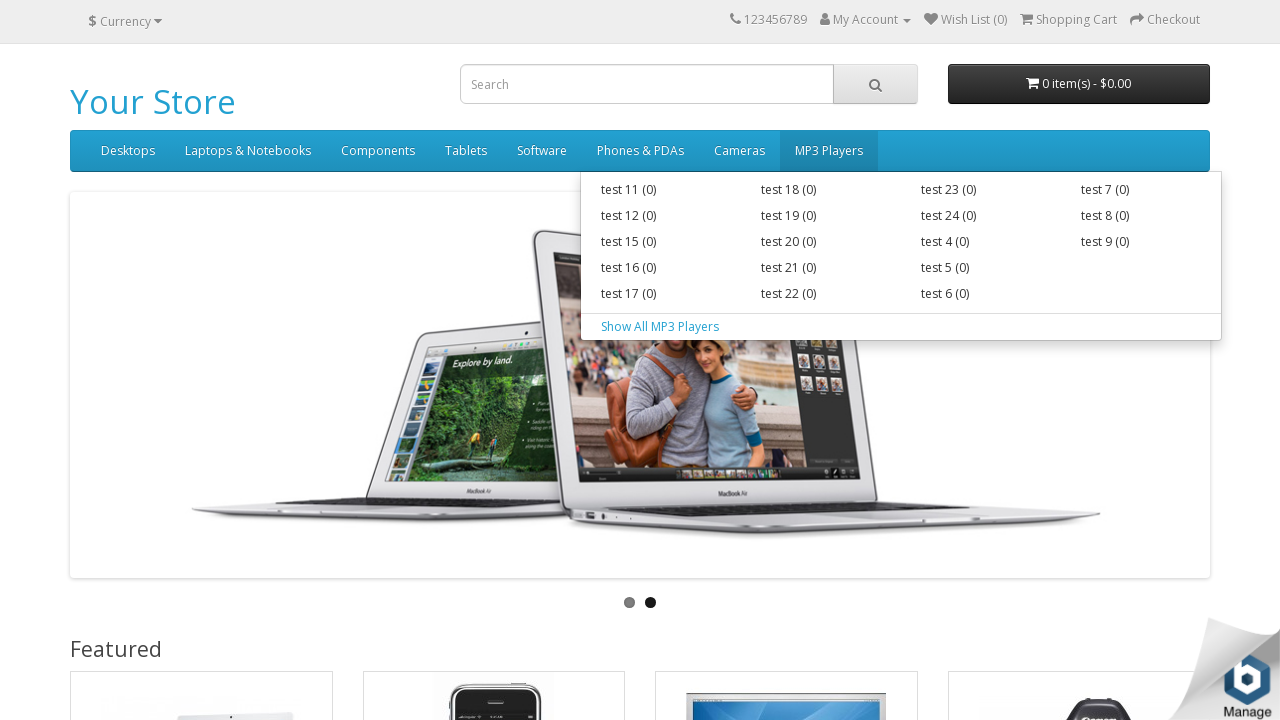

Waited 1 second for hover effect to render
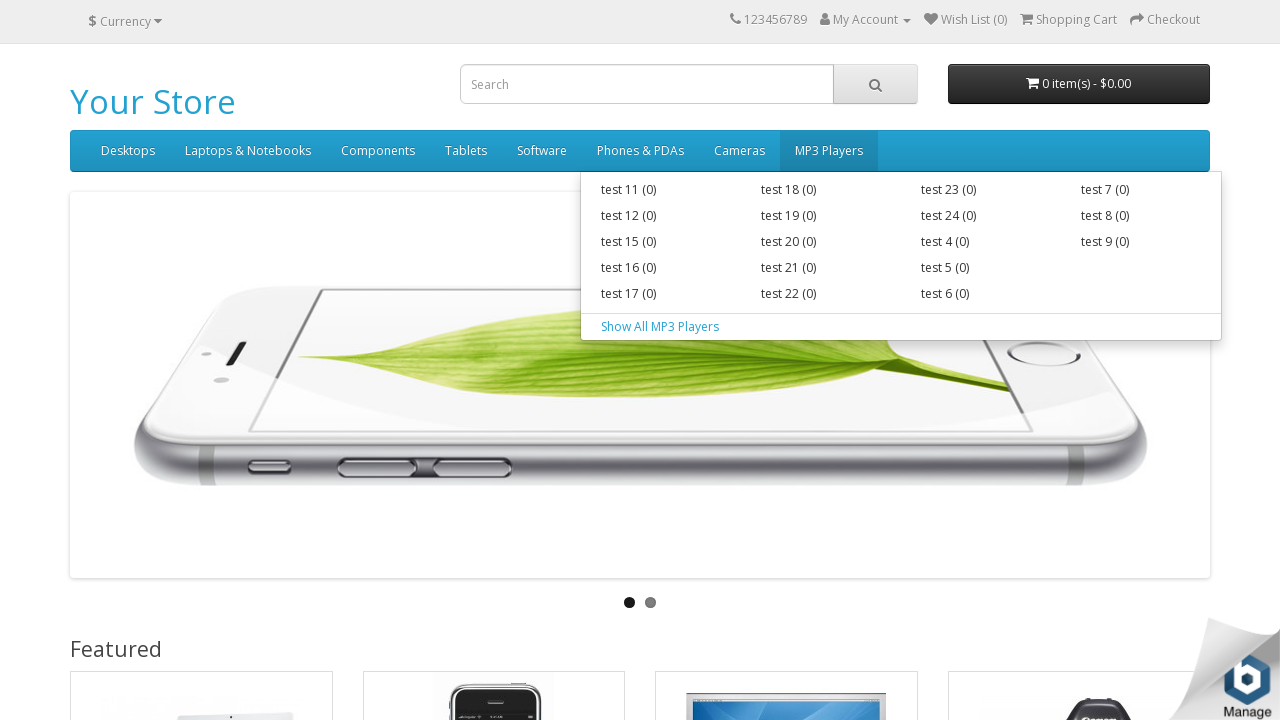

Located dropdown-inner element for current menu item
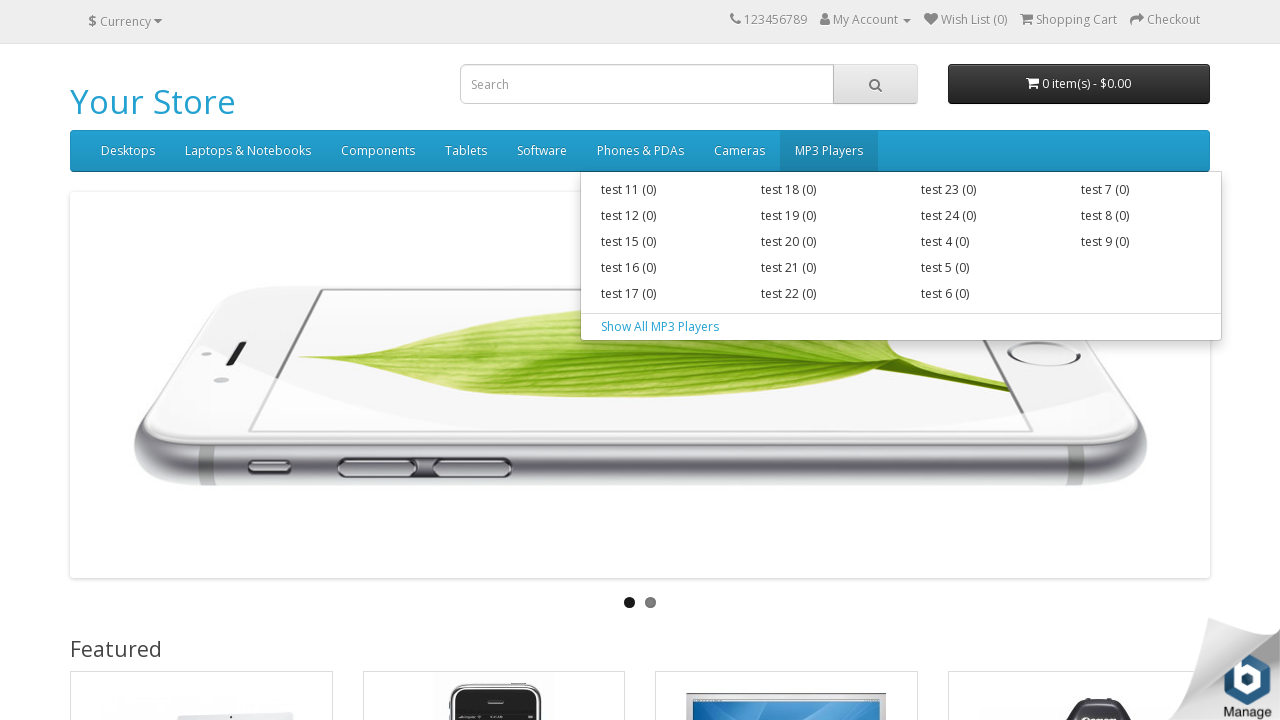

Verified dropdown submenu is visible
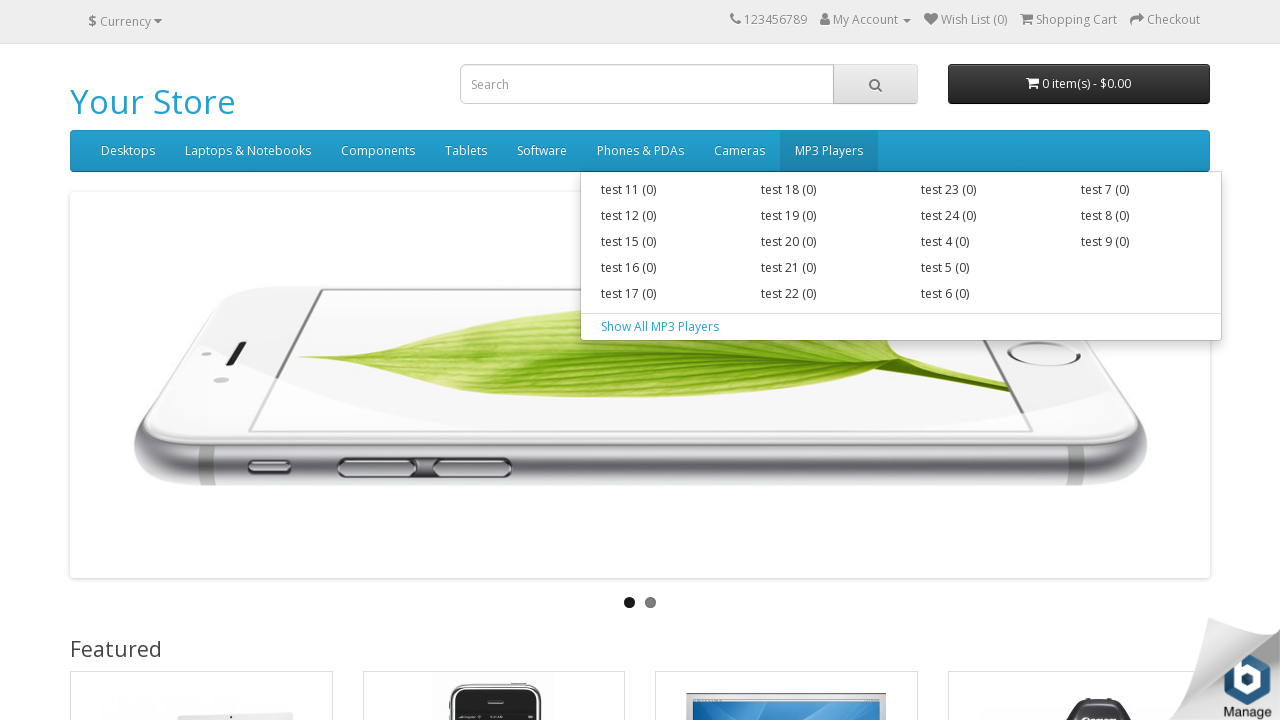

Submenu has 18 items
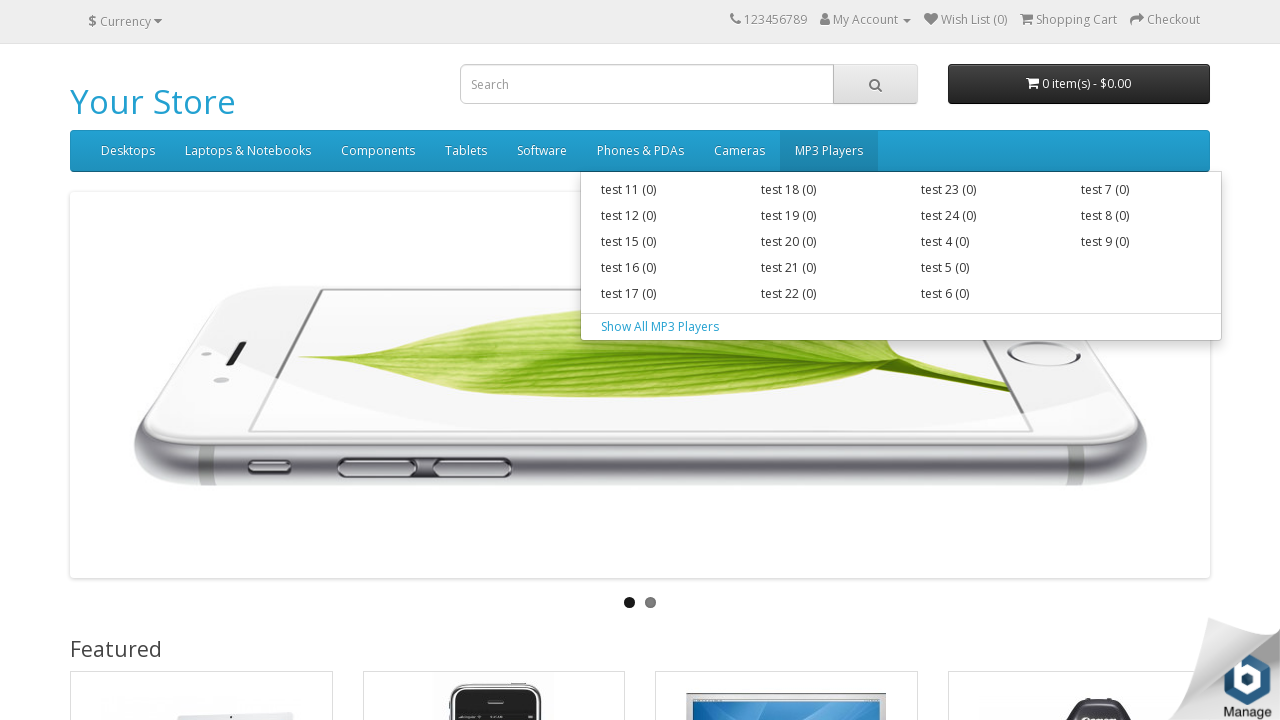

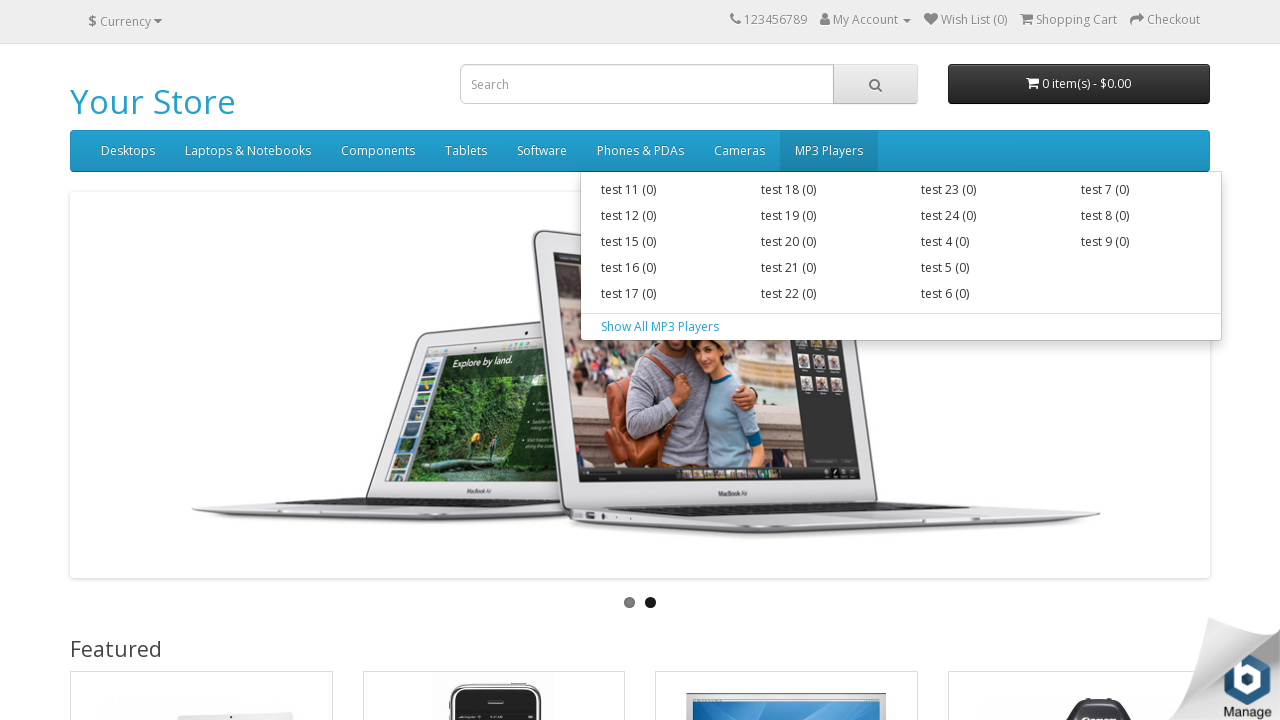